Tests infinite scroll functionality by scrolling down the page multiple times using JavaScript execution

Starting URL: http://practice.cybertekschool.com/infinite_scroll

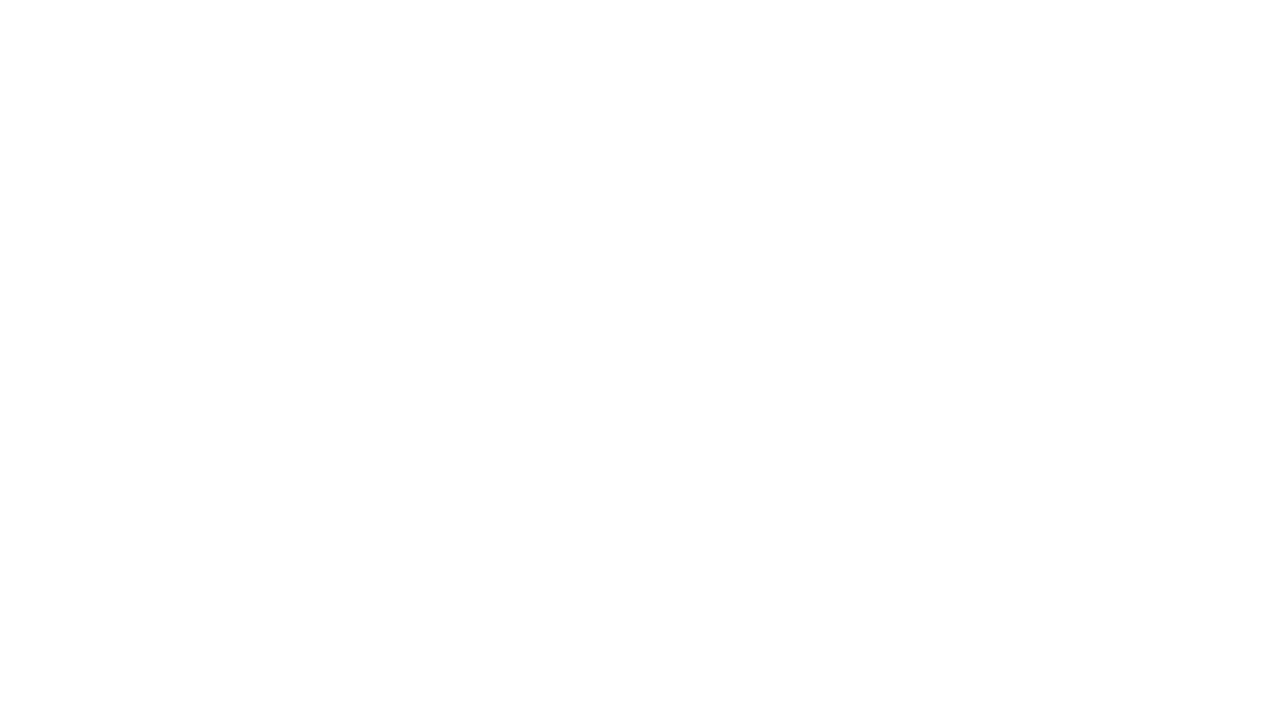

Set viewport size to 1920x1080 for full view
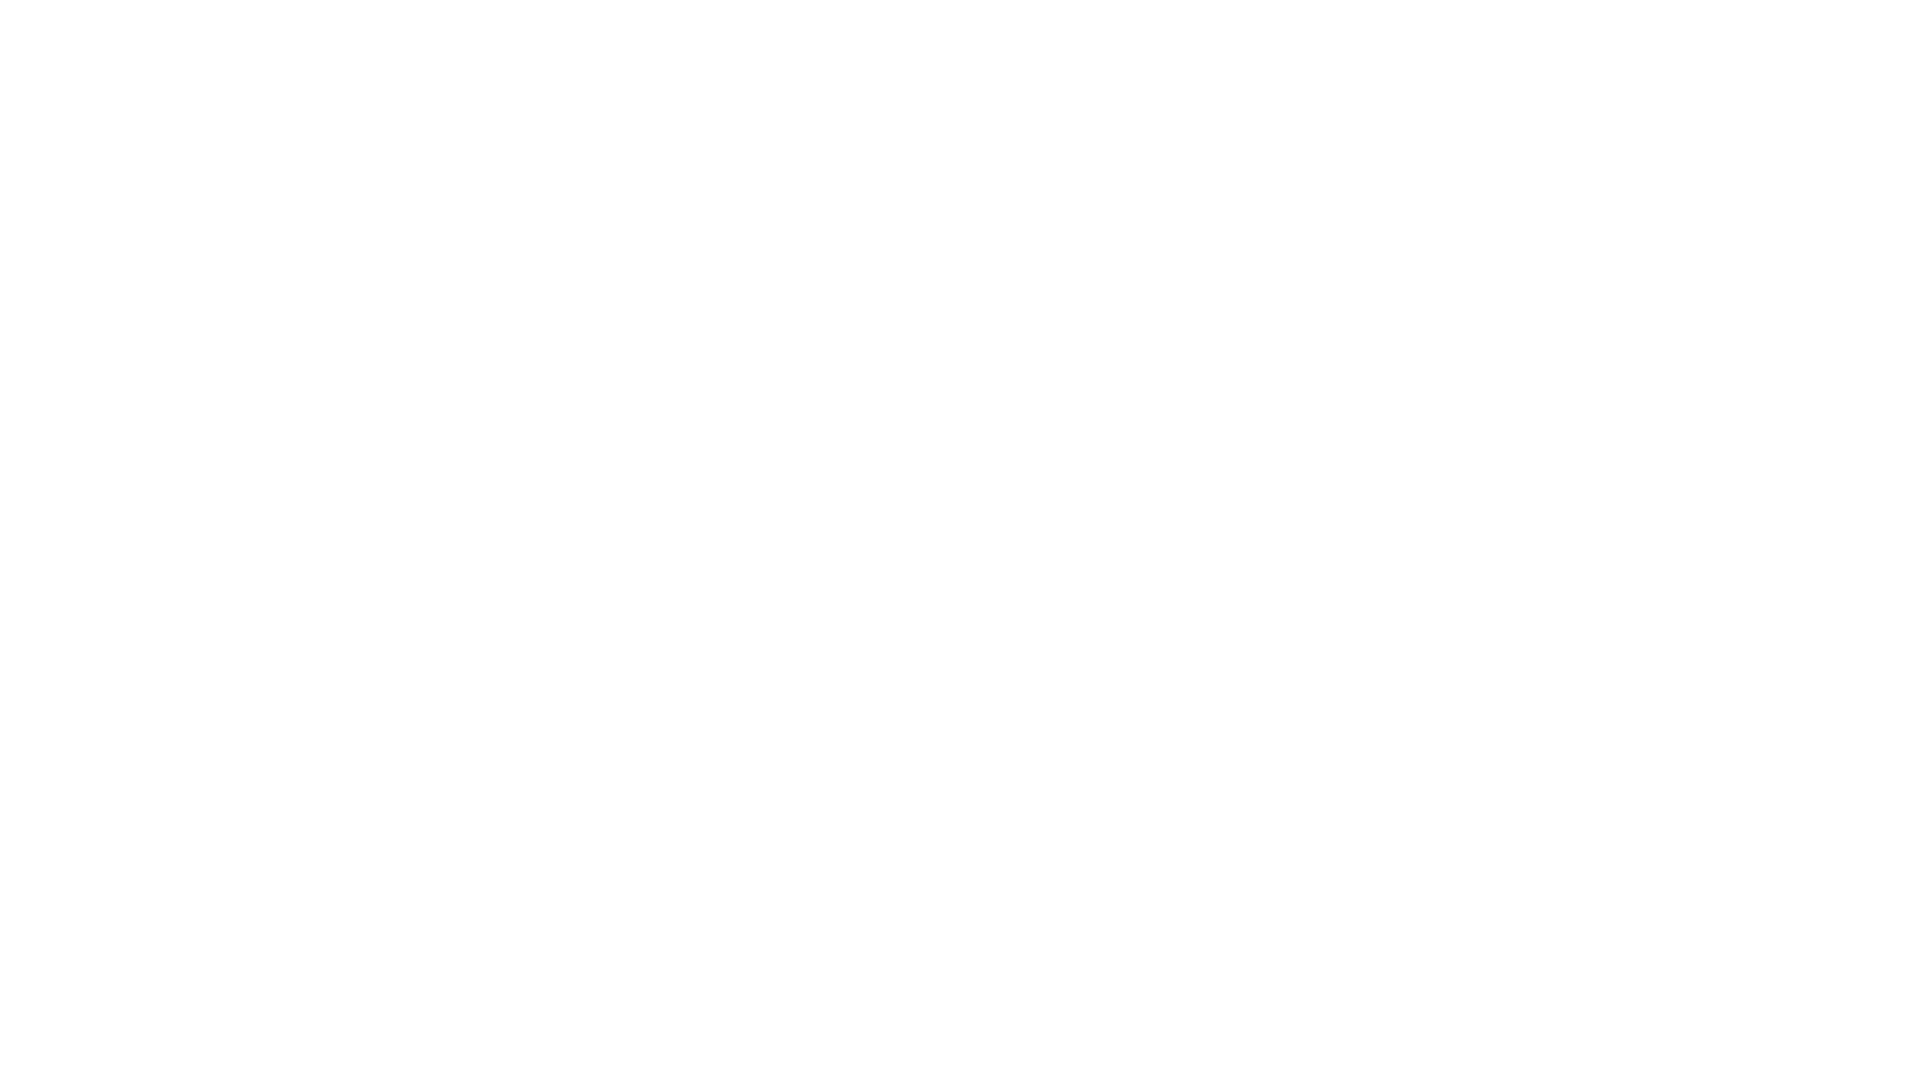

Scrolled down 250 pixels (iteration 1/10)
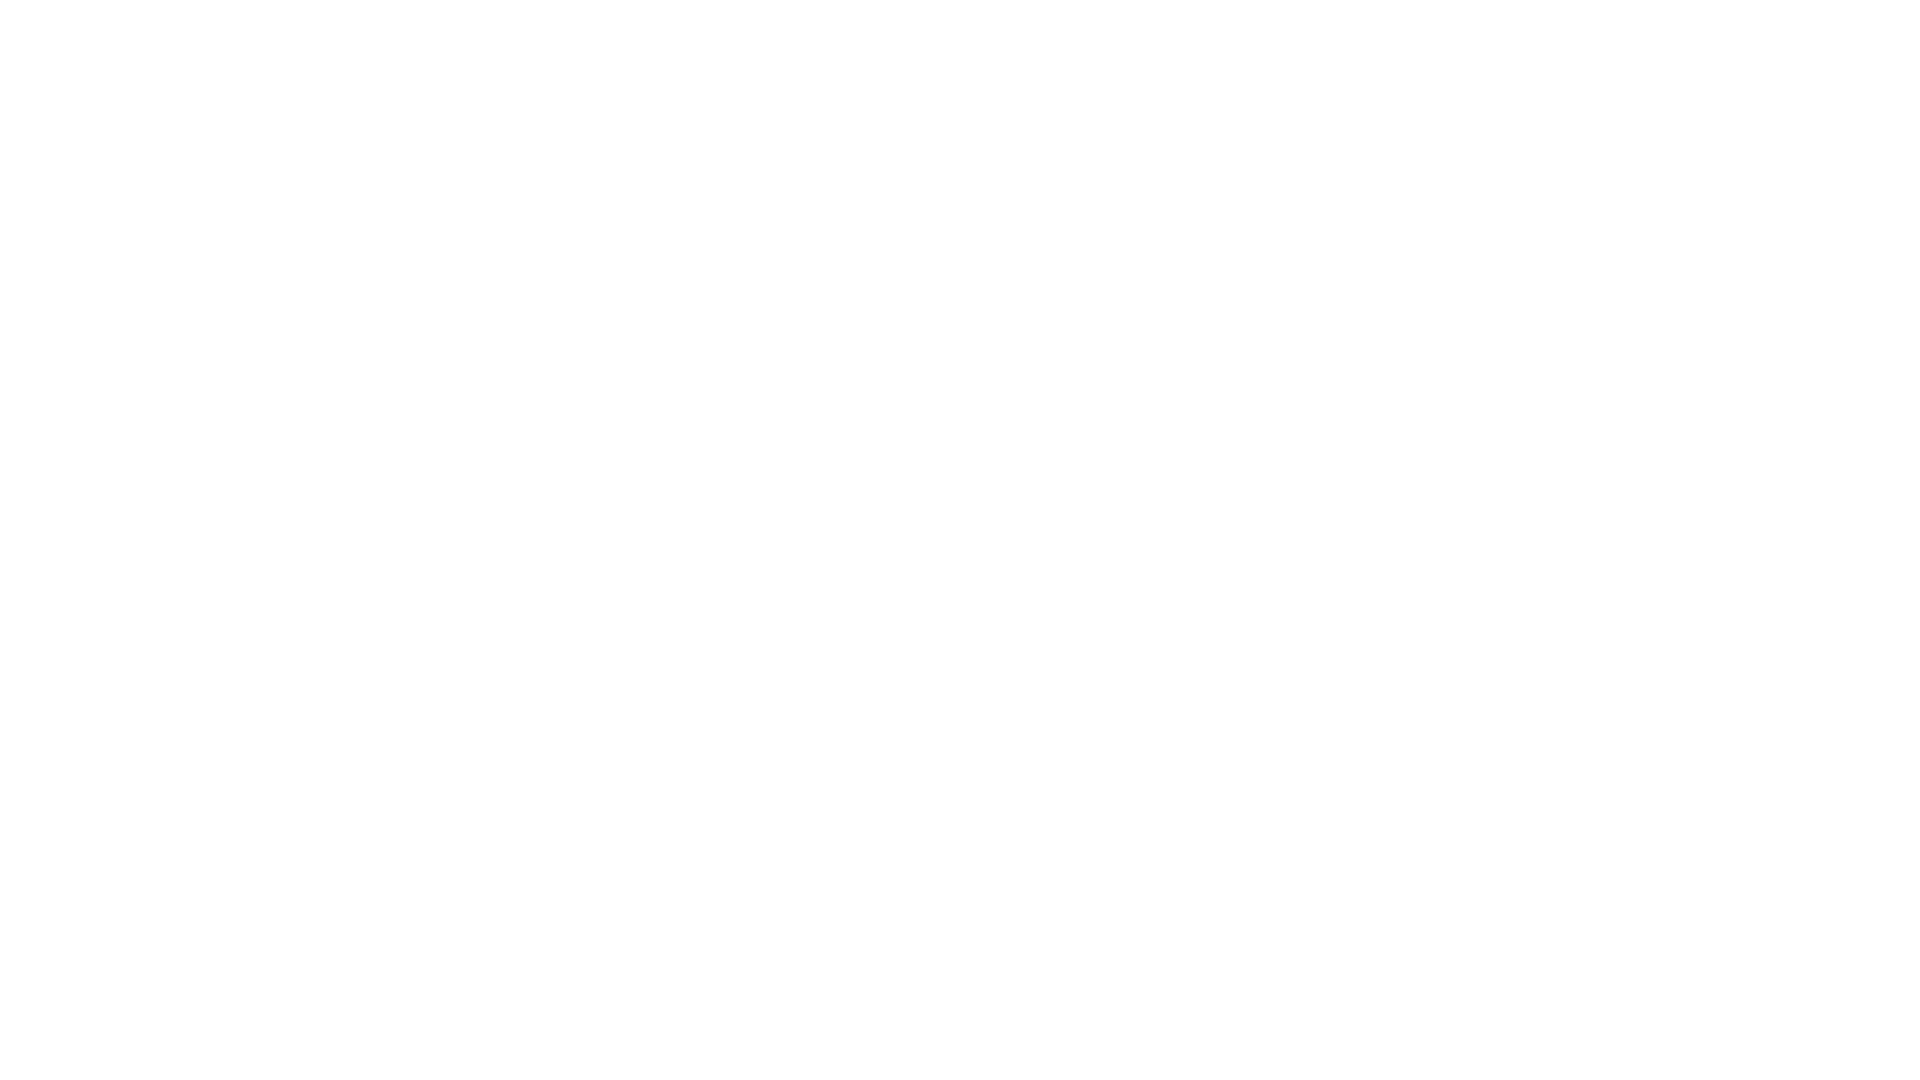

Waited 1 second for content to load after scroll
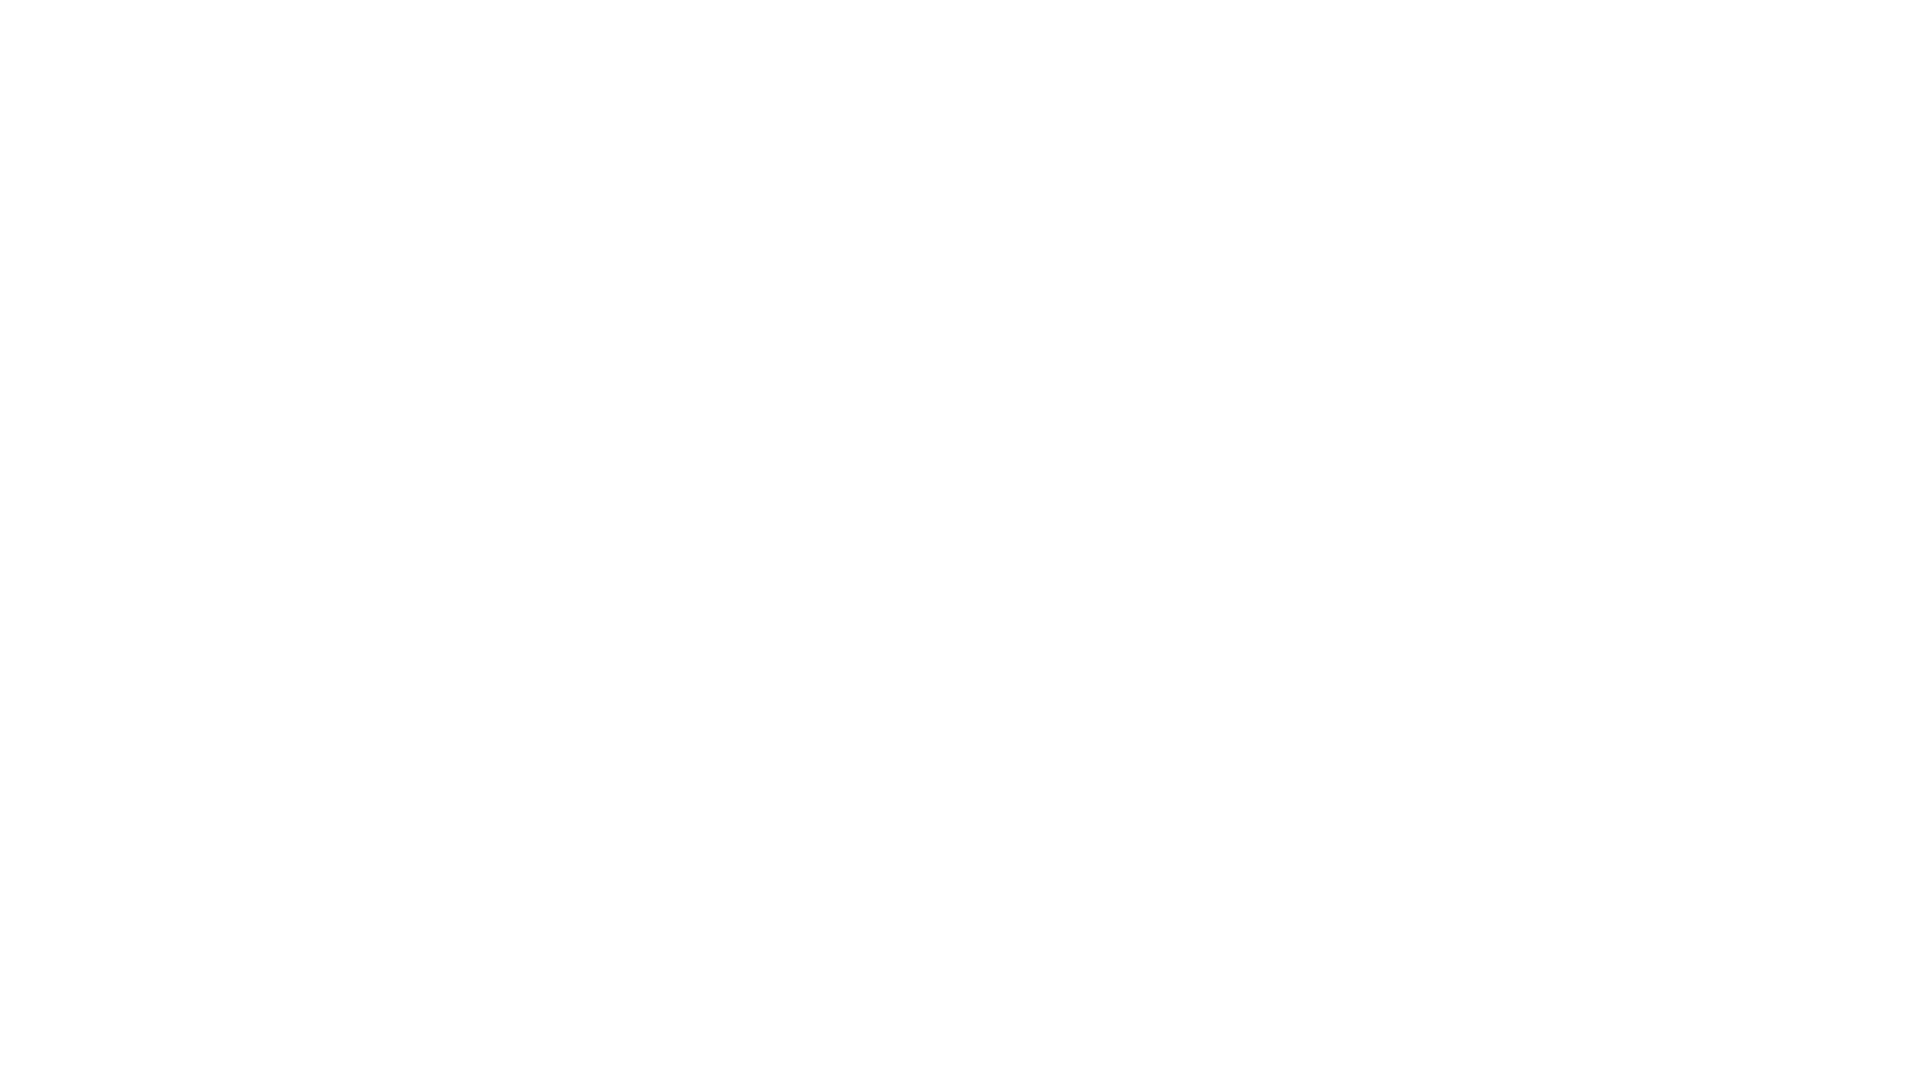

Scrolled down 250 pixels (iteration 2/10)
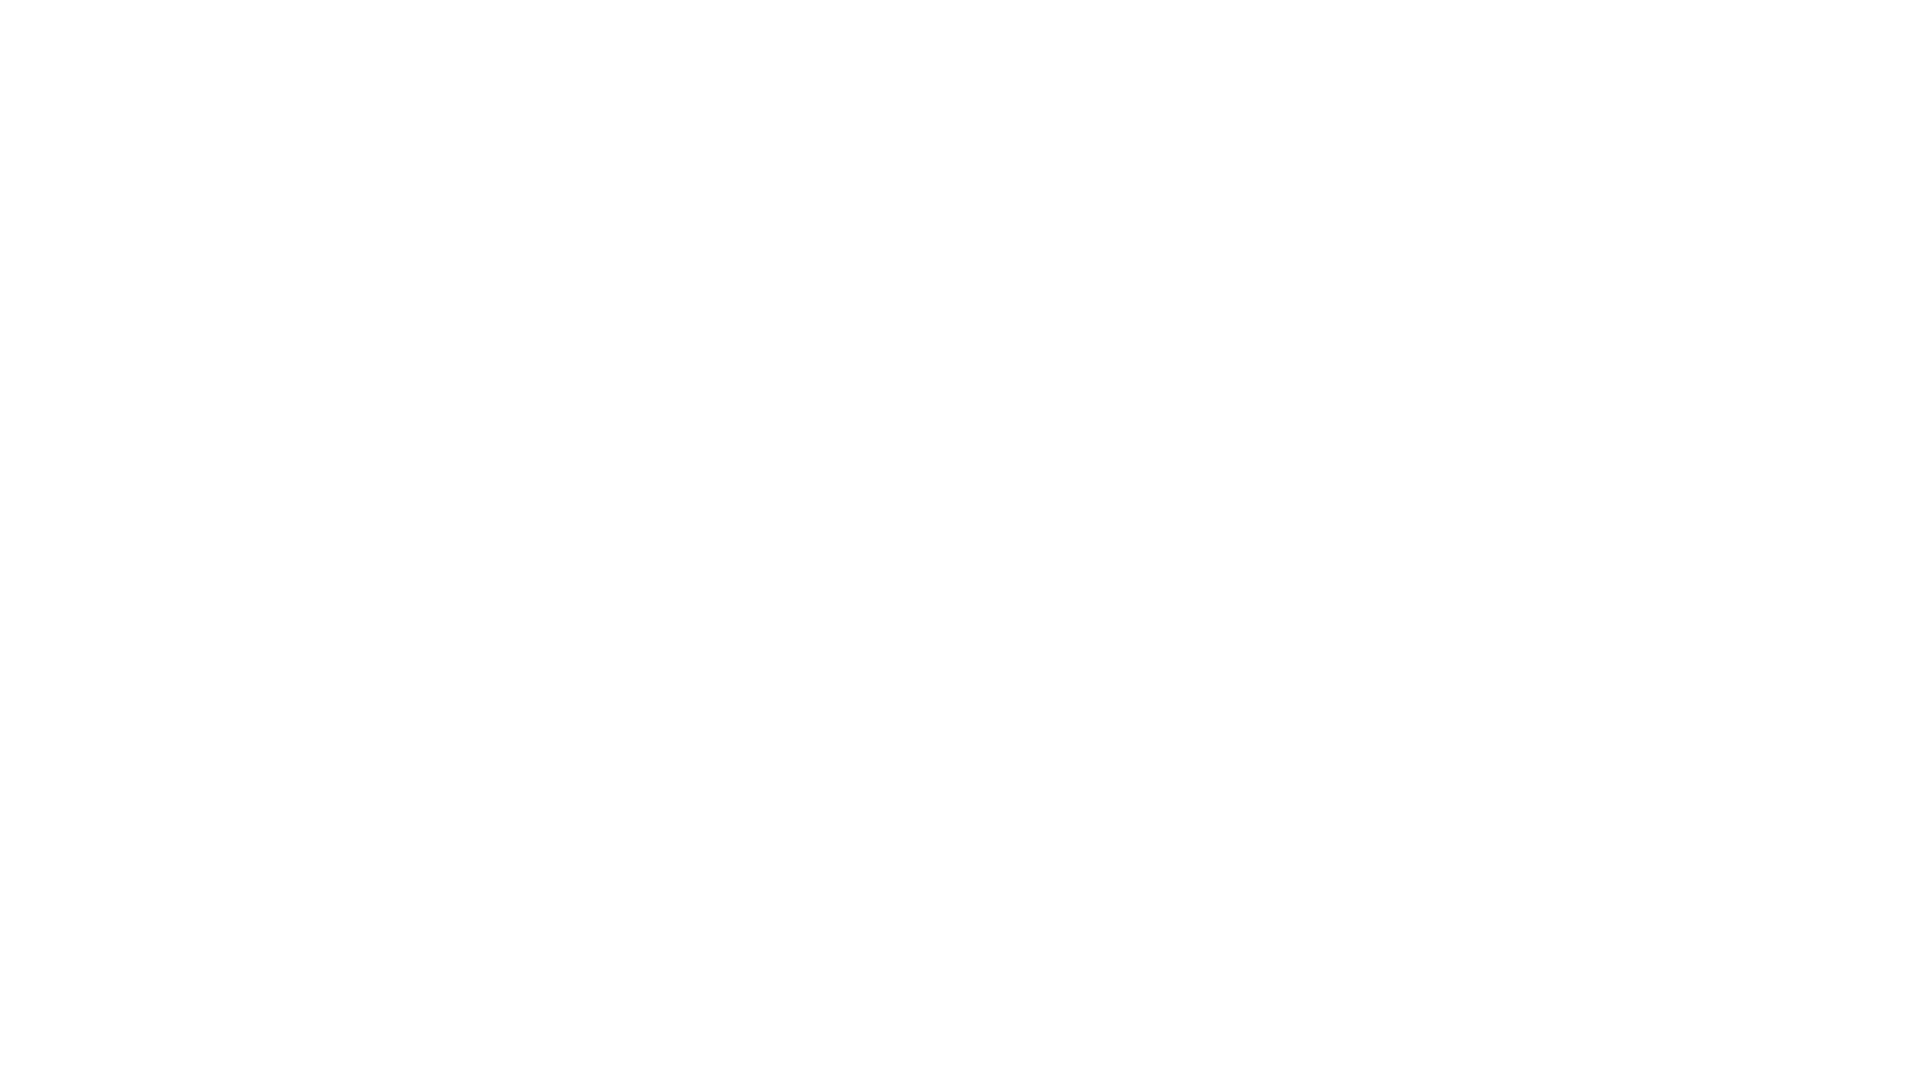

Waited 1 second for content to load after scroll
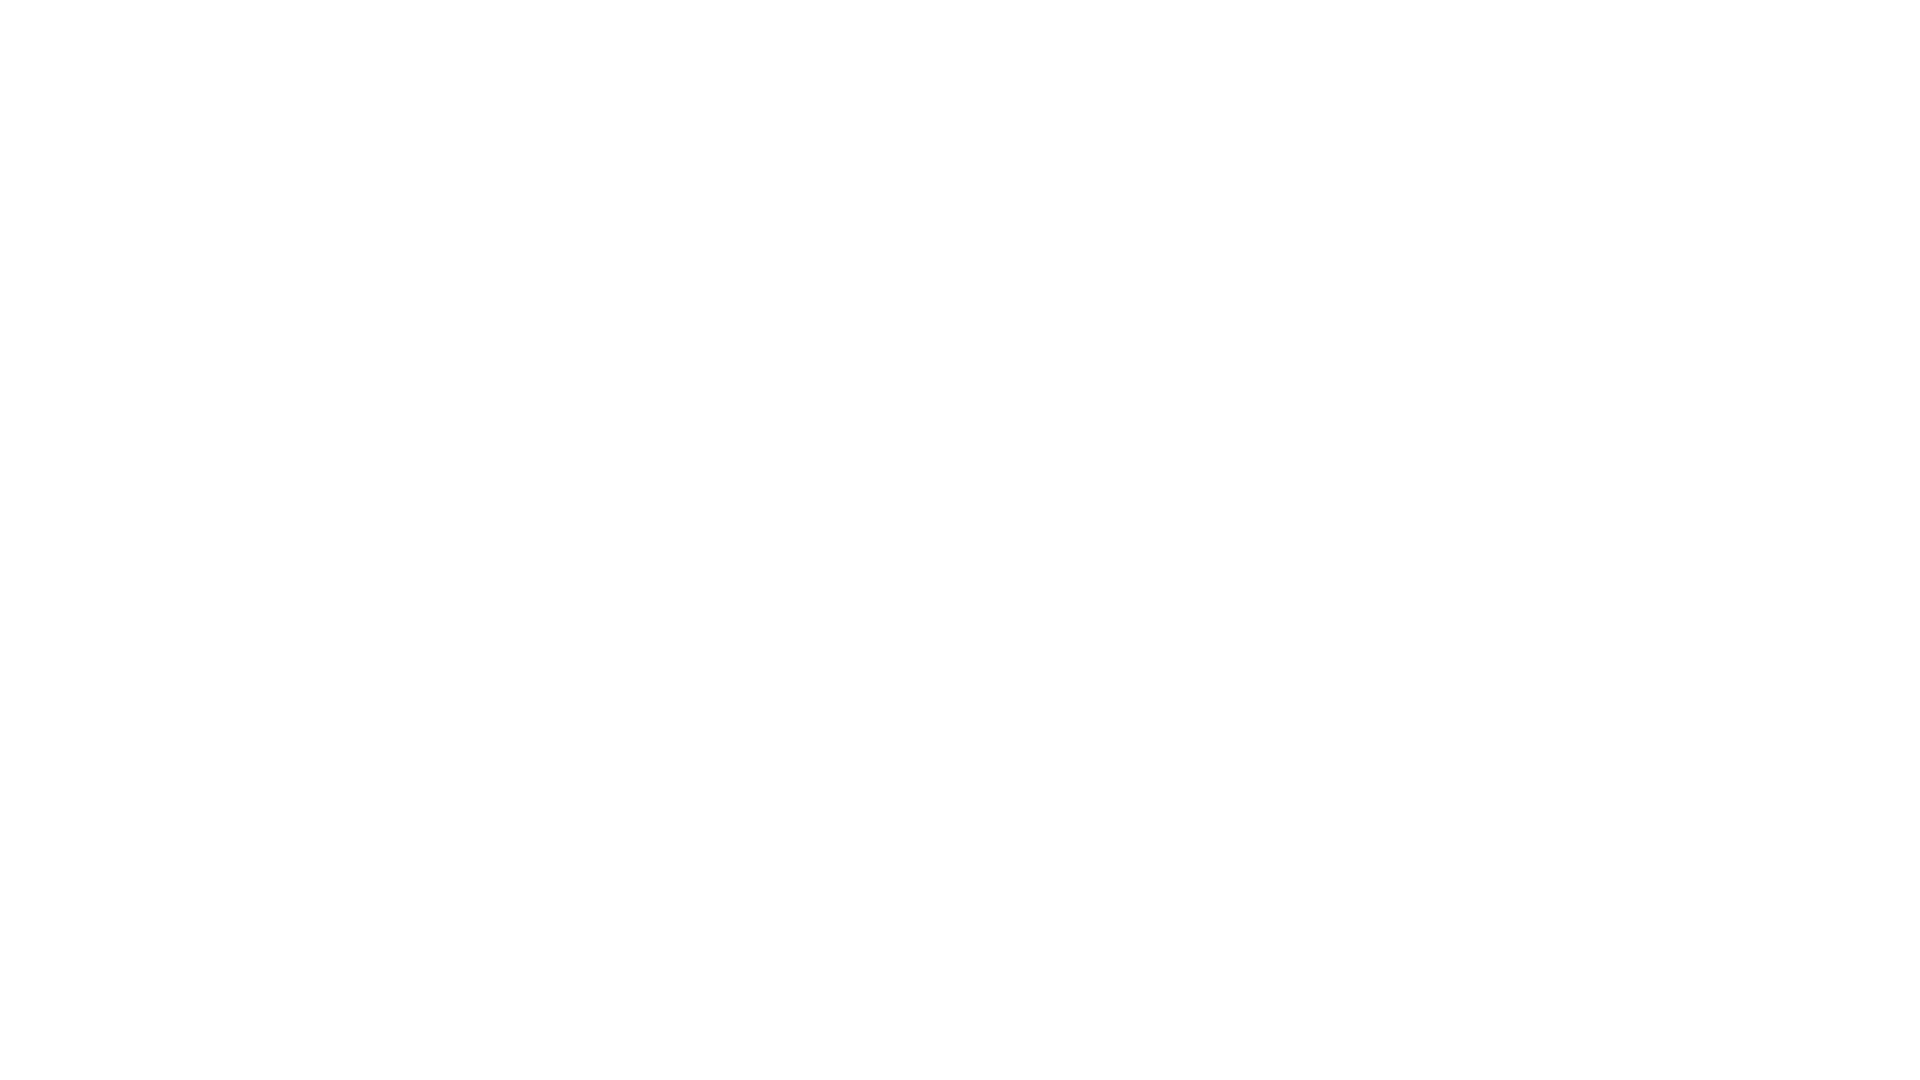

Scrolled down 250 pixels (iteration 3/10)
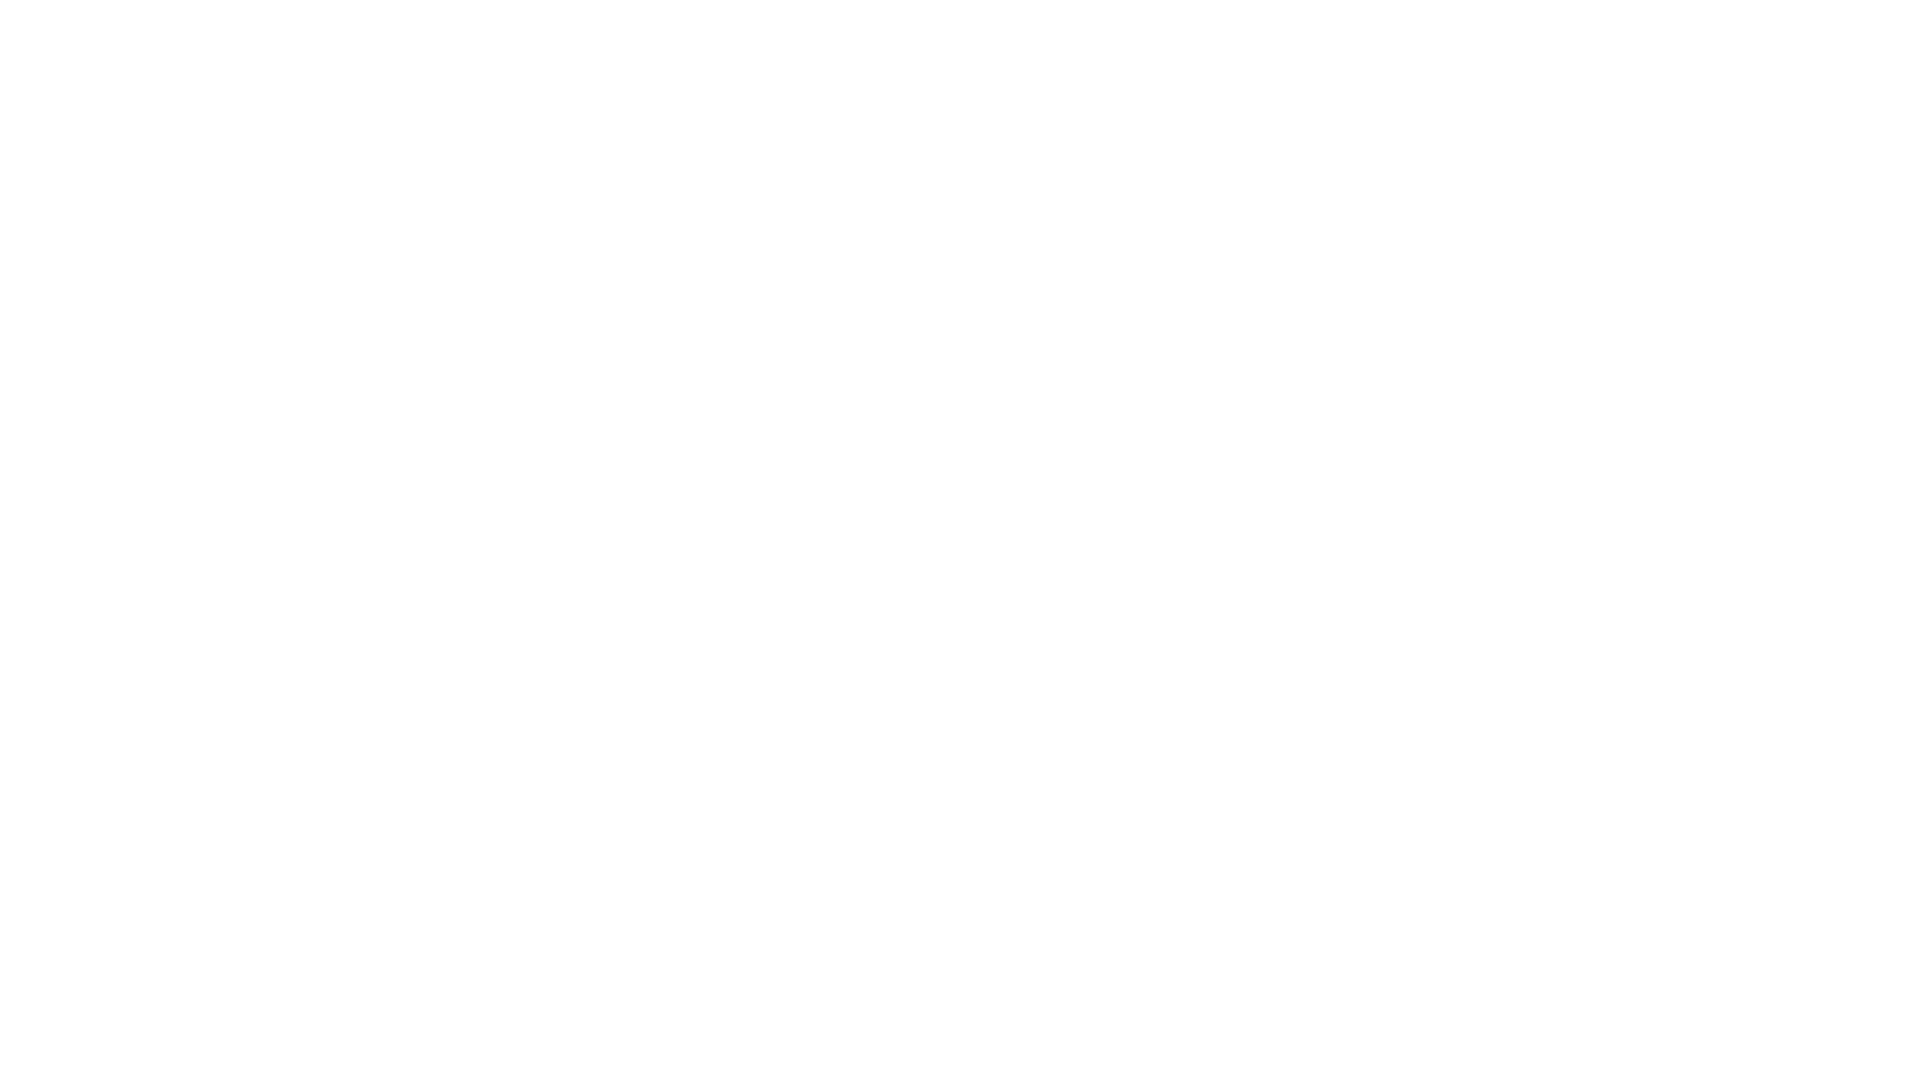

Waited 1 second for content to load after scroll
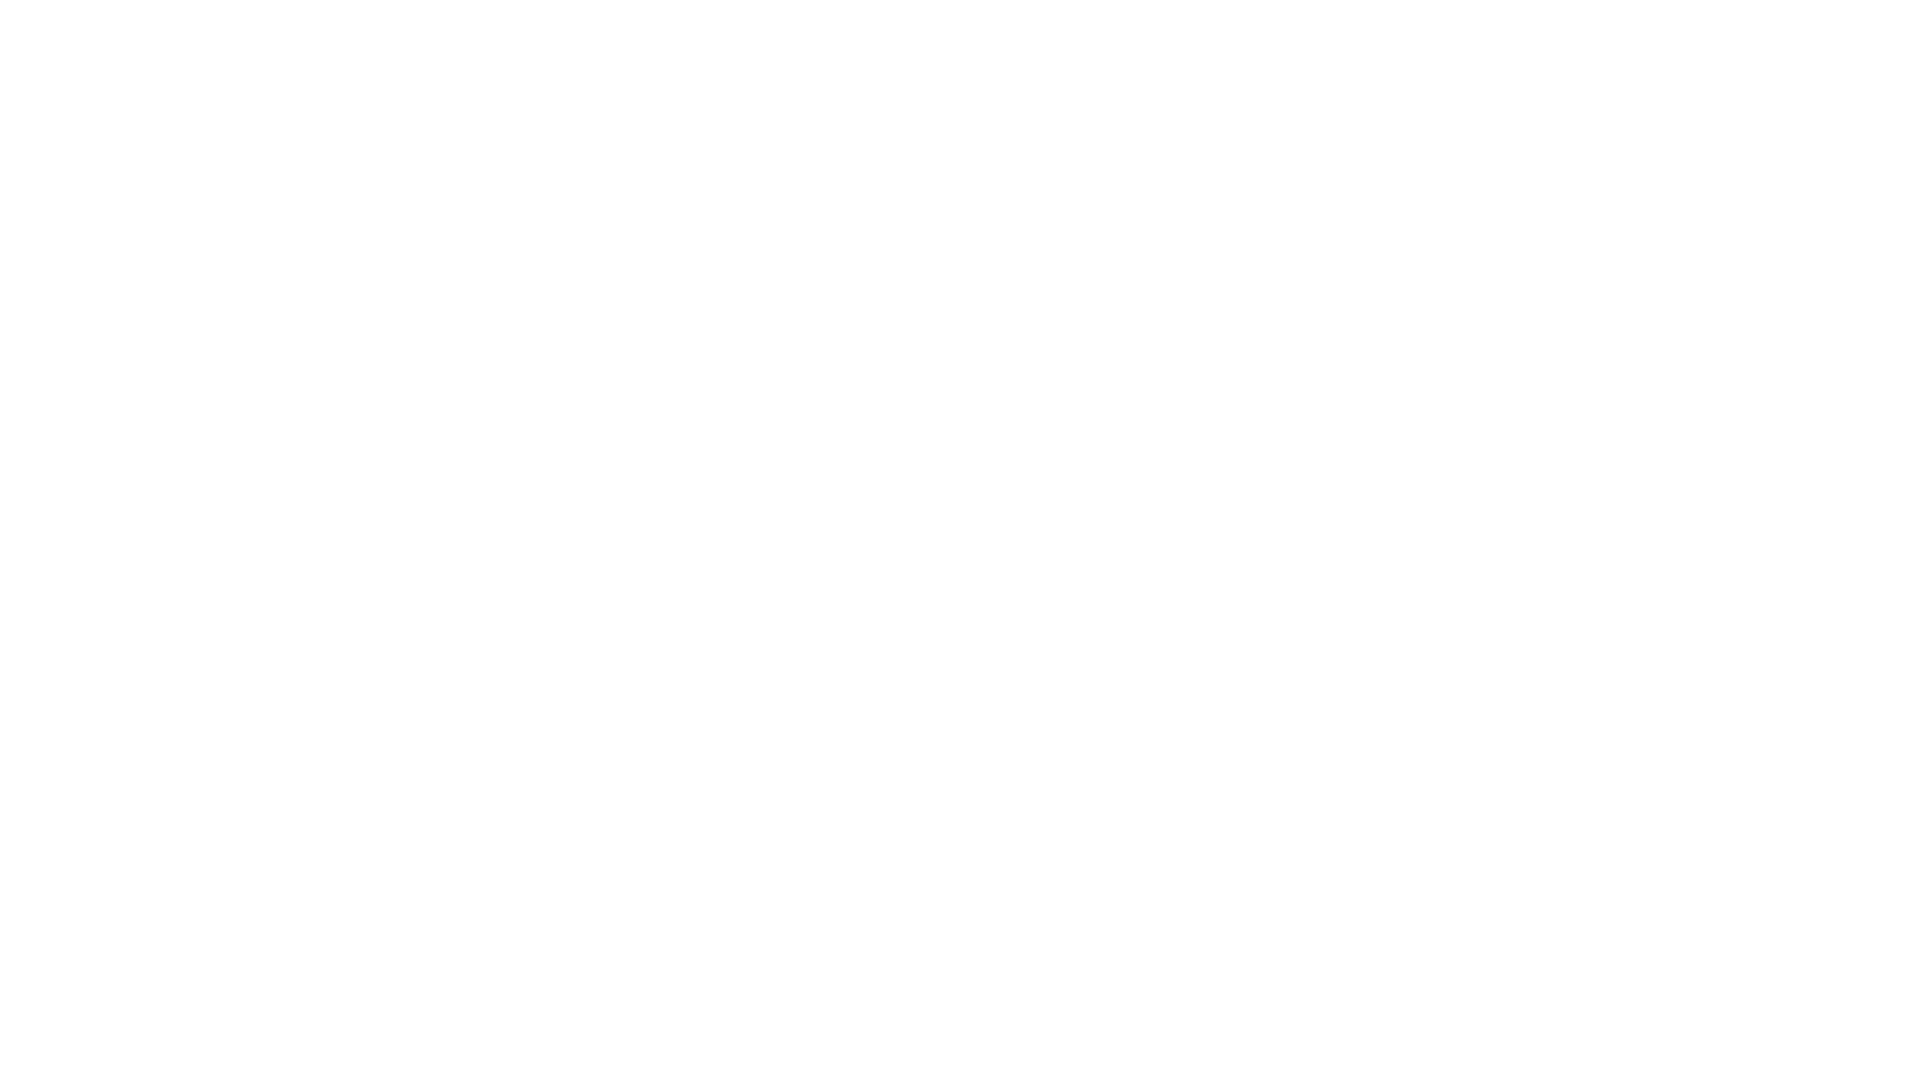

Scrolled down 250 pixels (iteration 4/10)
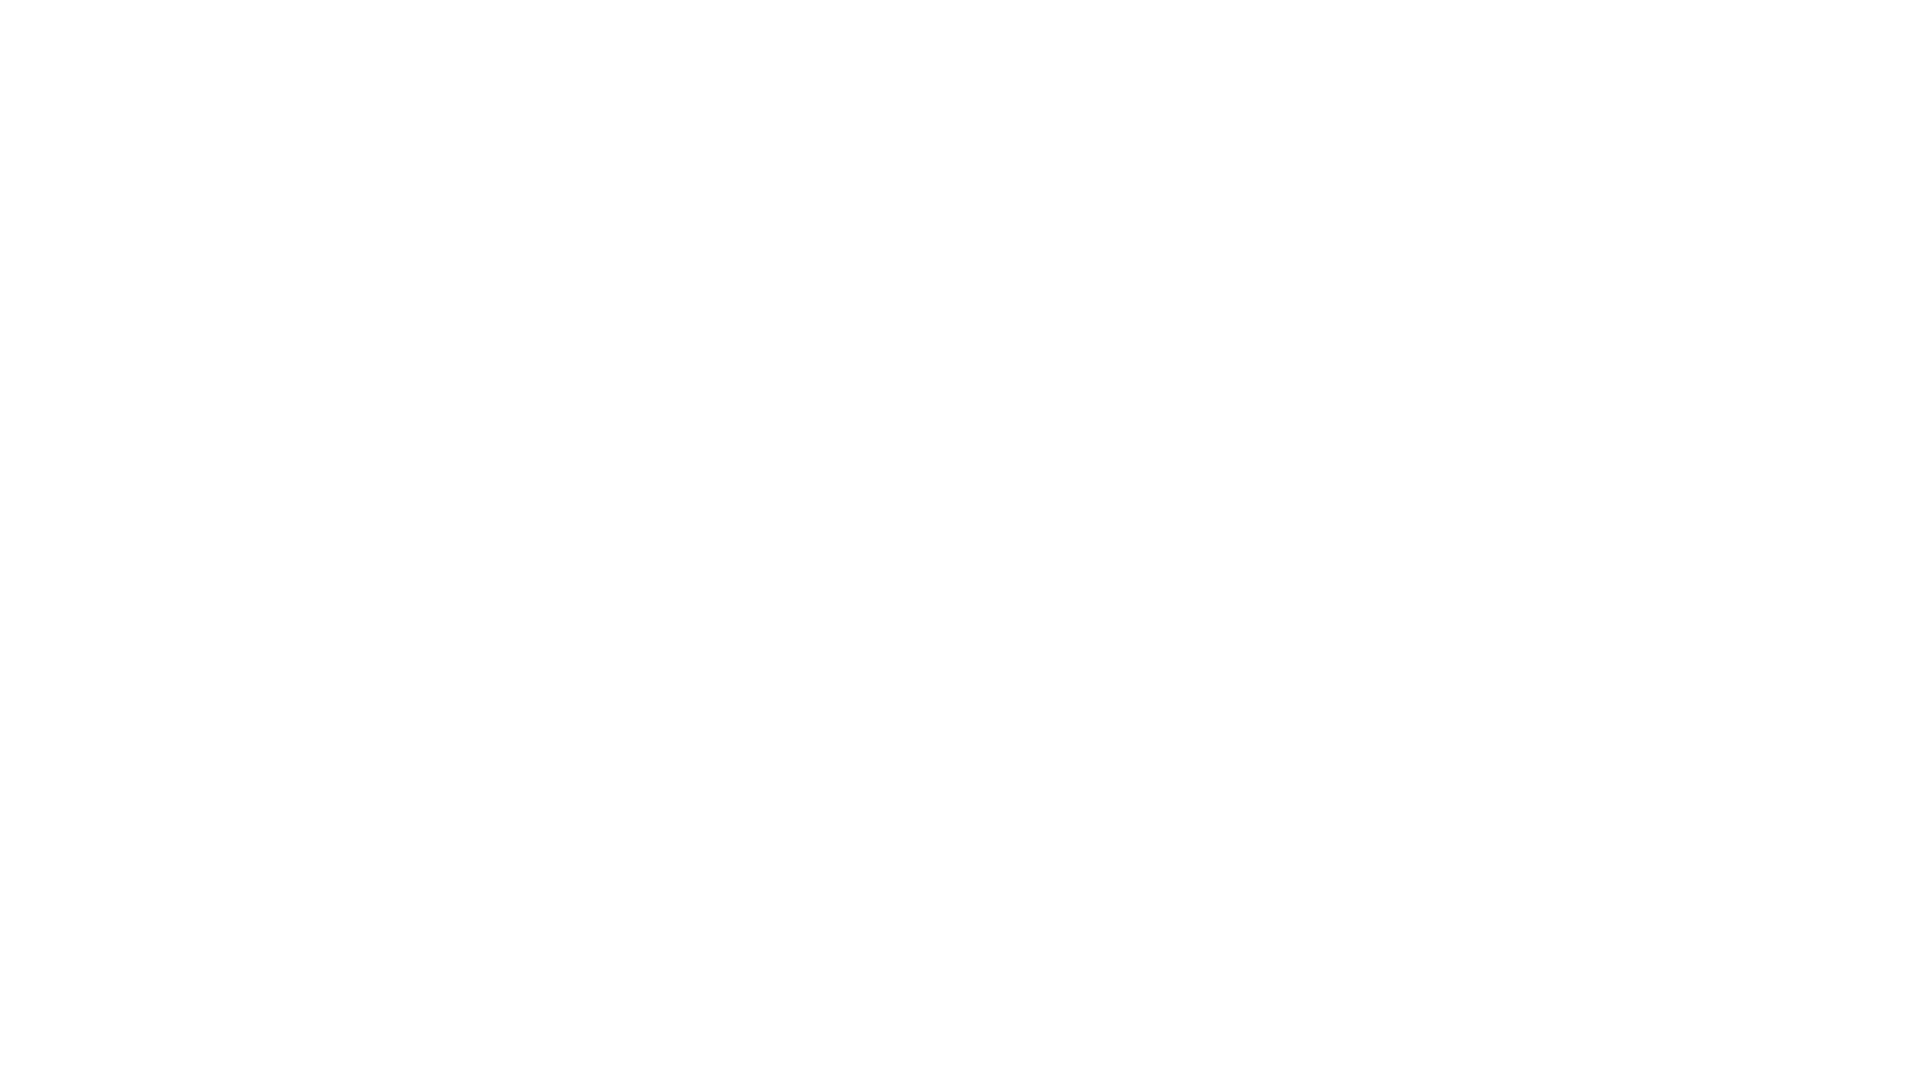

Waited 1 second for content to load after scroll
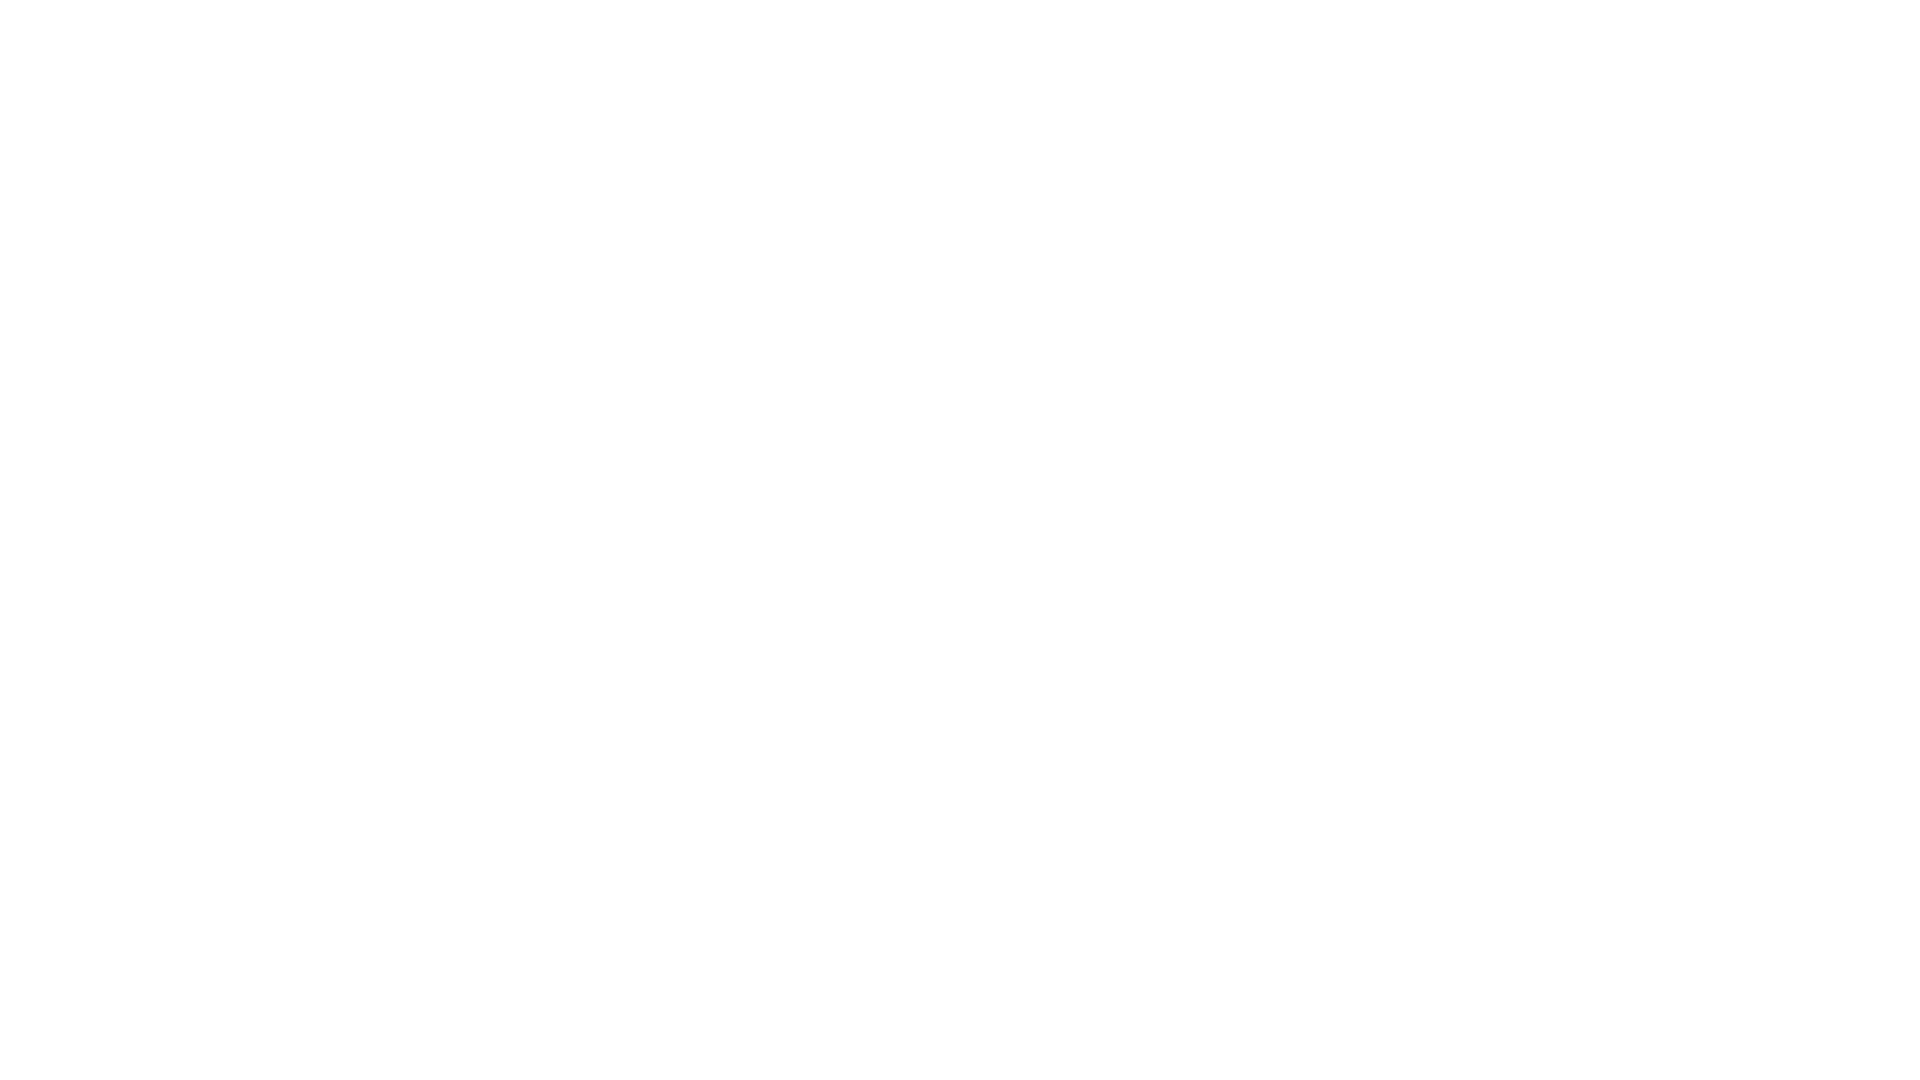

Scrolled down 250 pixels (iteration 5/10)
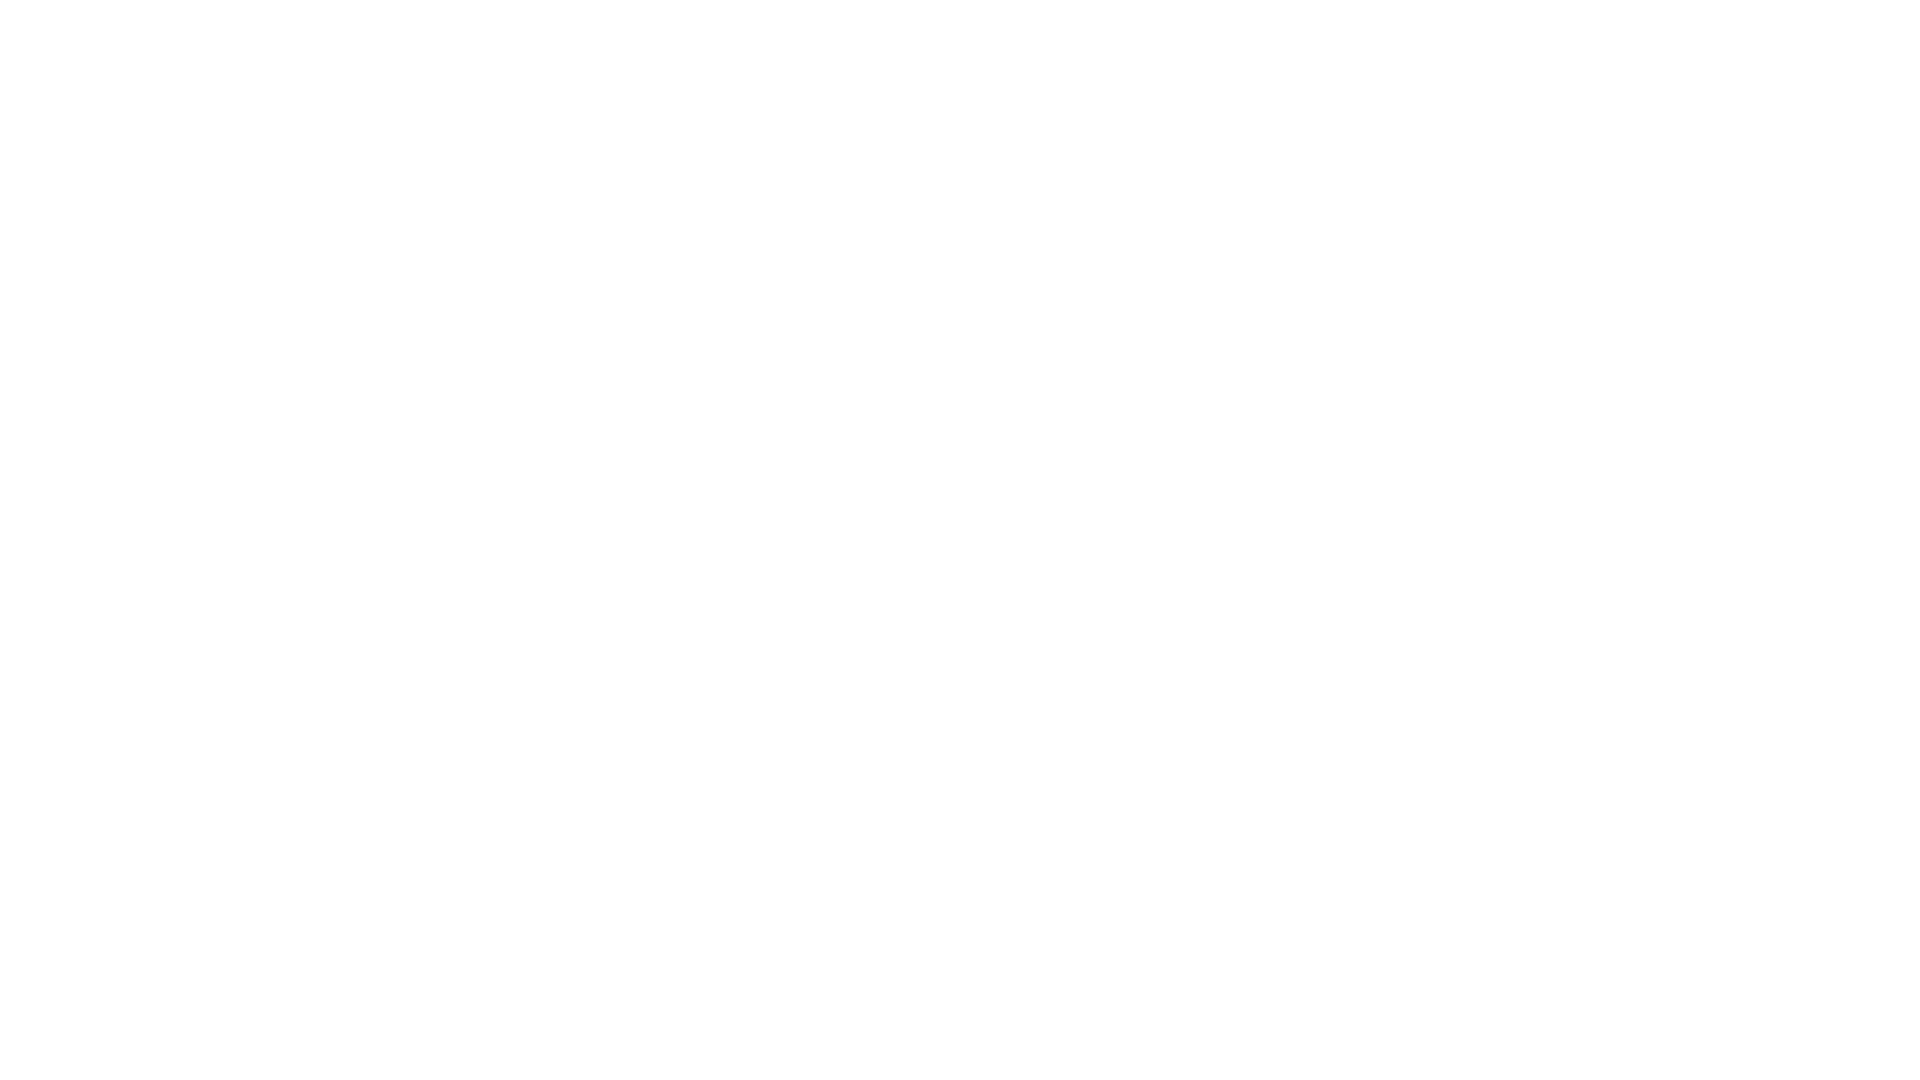

Waited 1 second for content to load after scroll
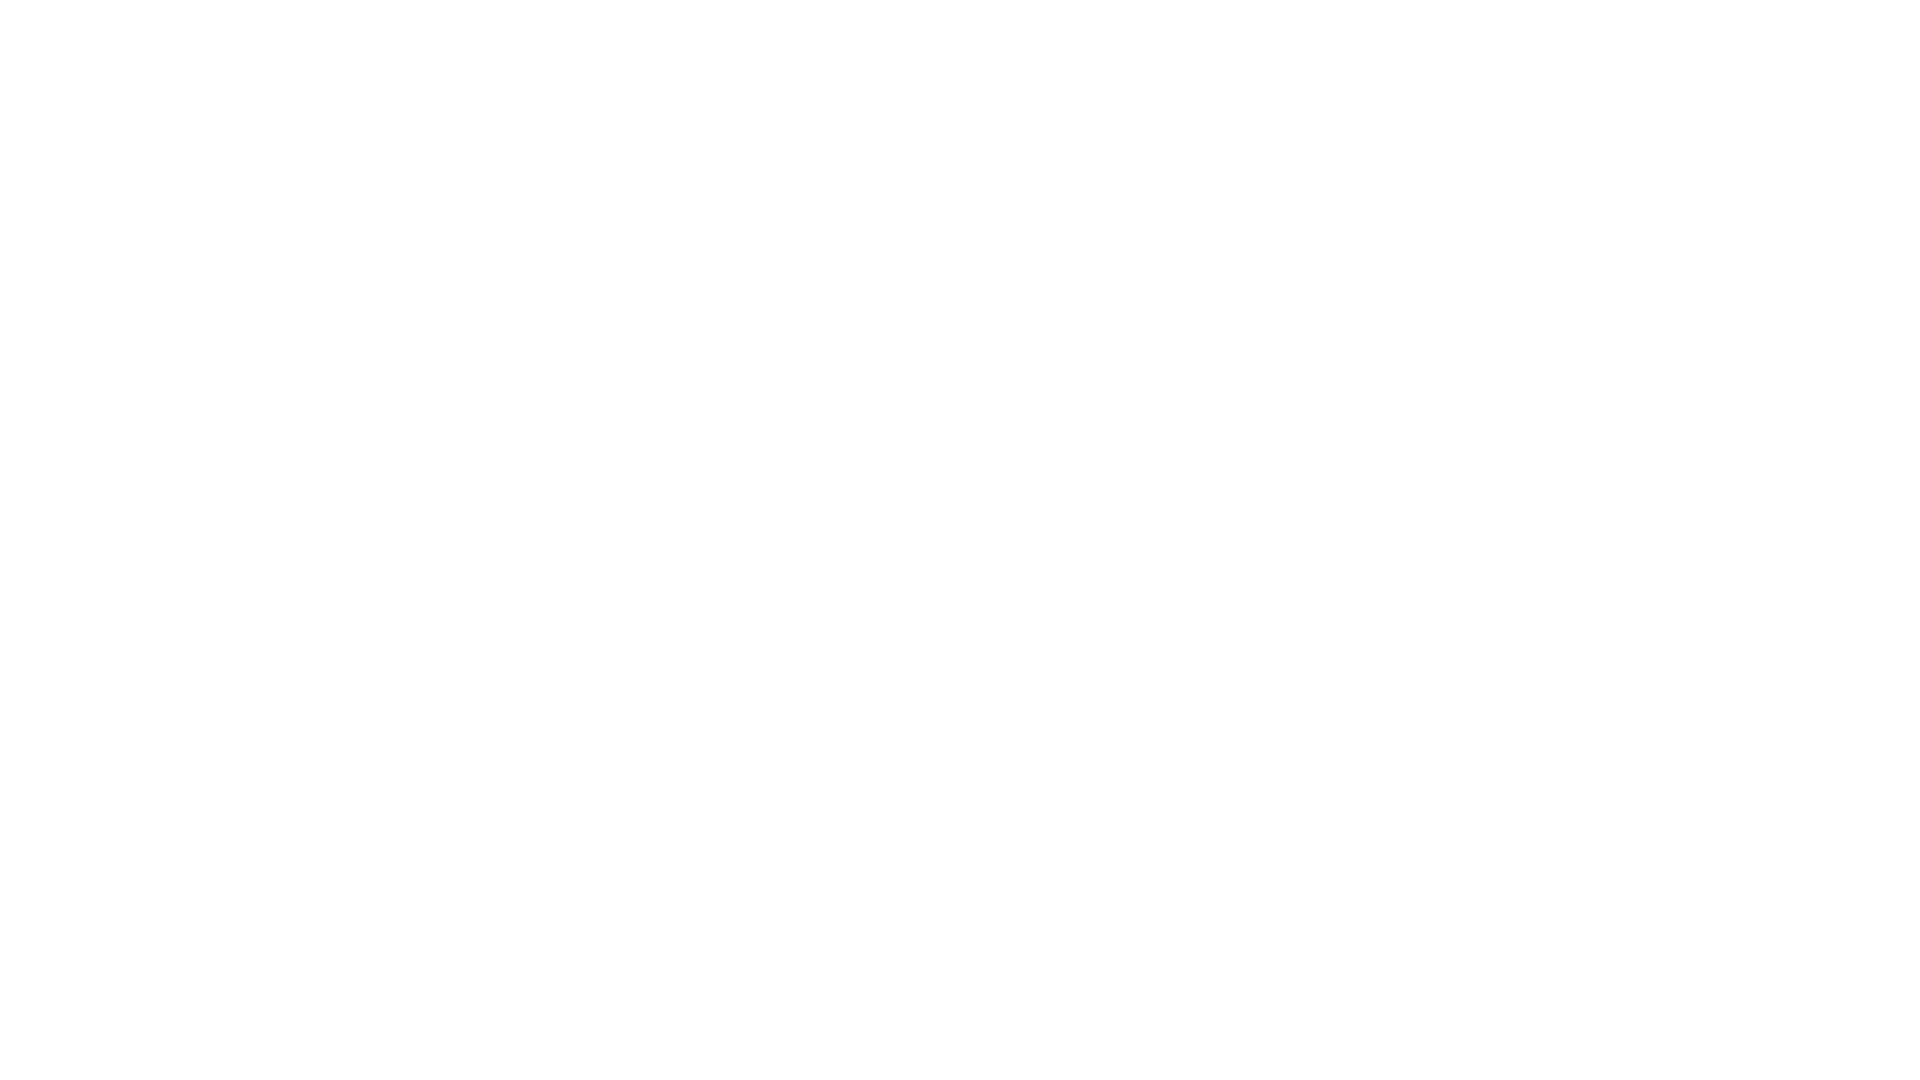

Scrolled down 250 pixels (iteration 6/10)
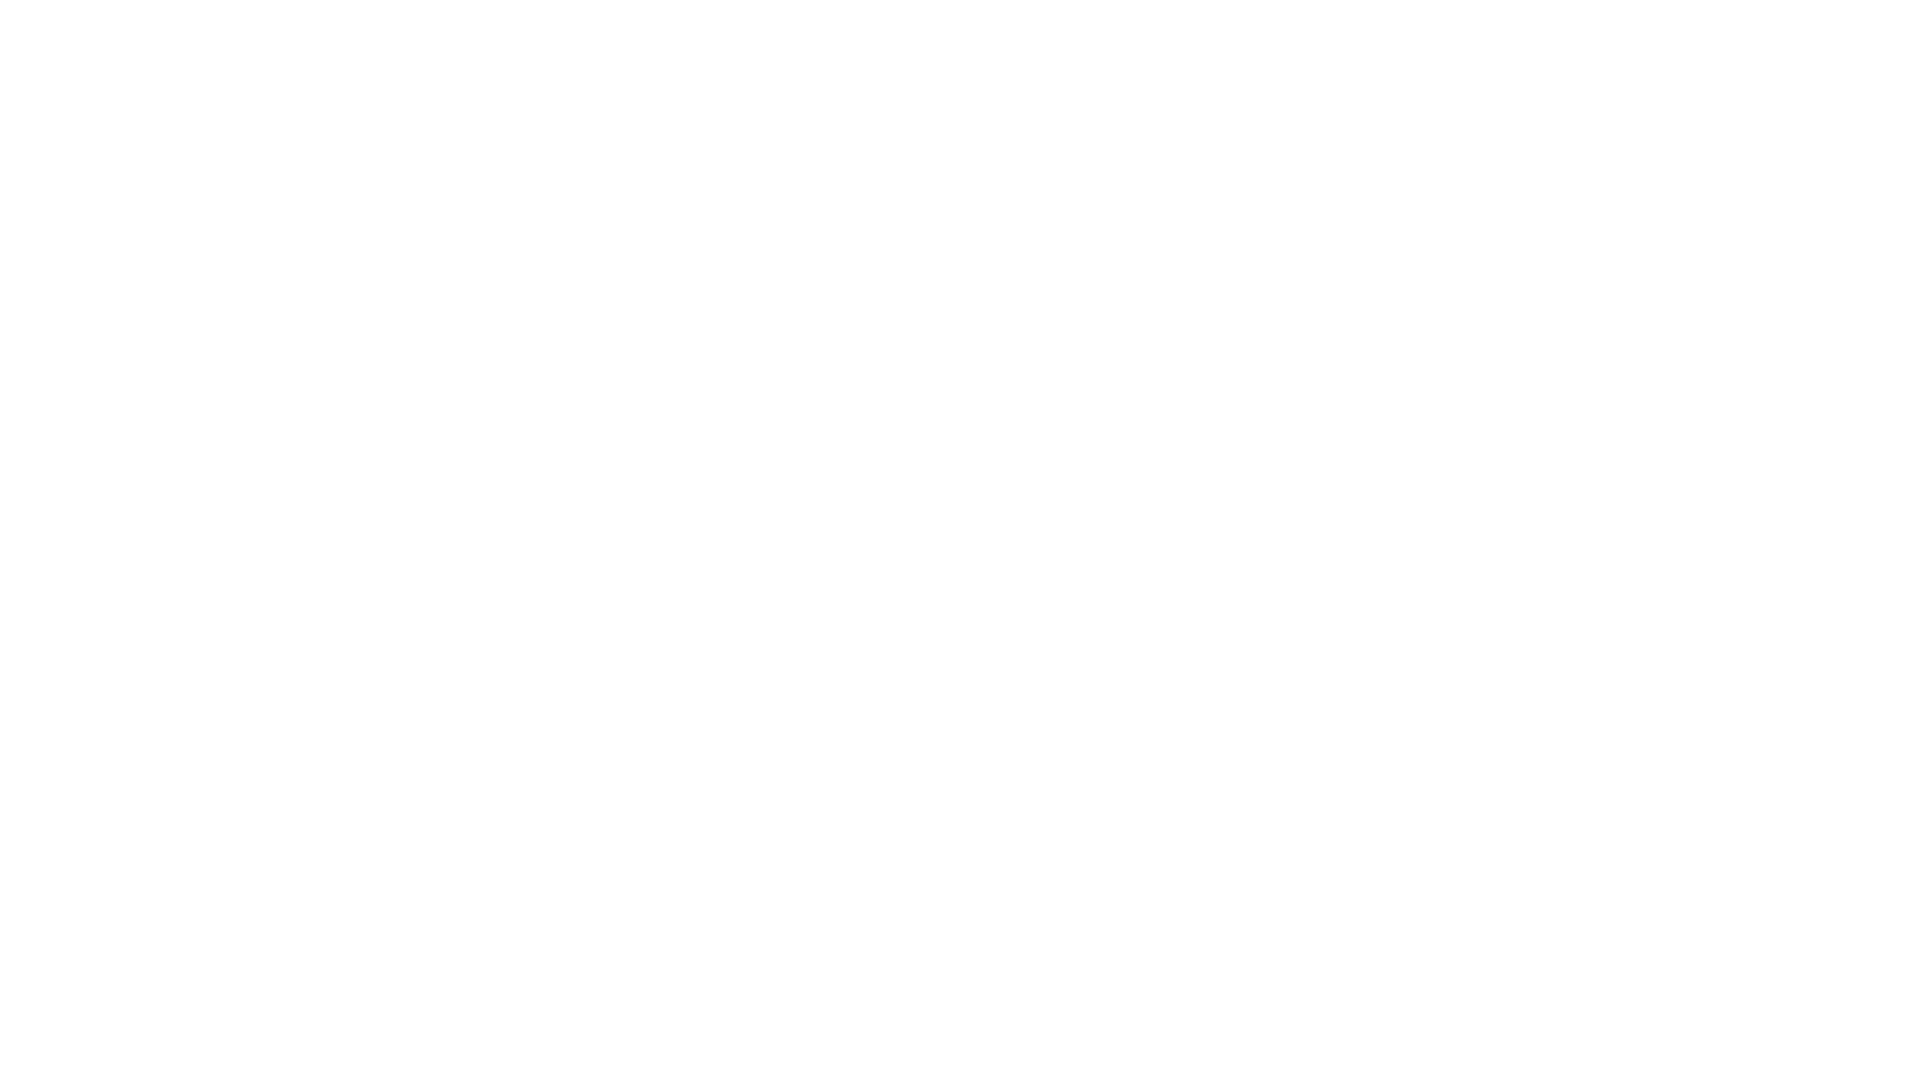

Waited 1 second for content to load after scroll
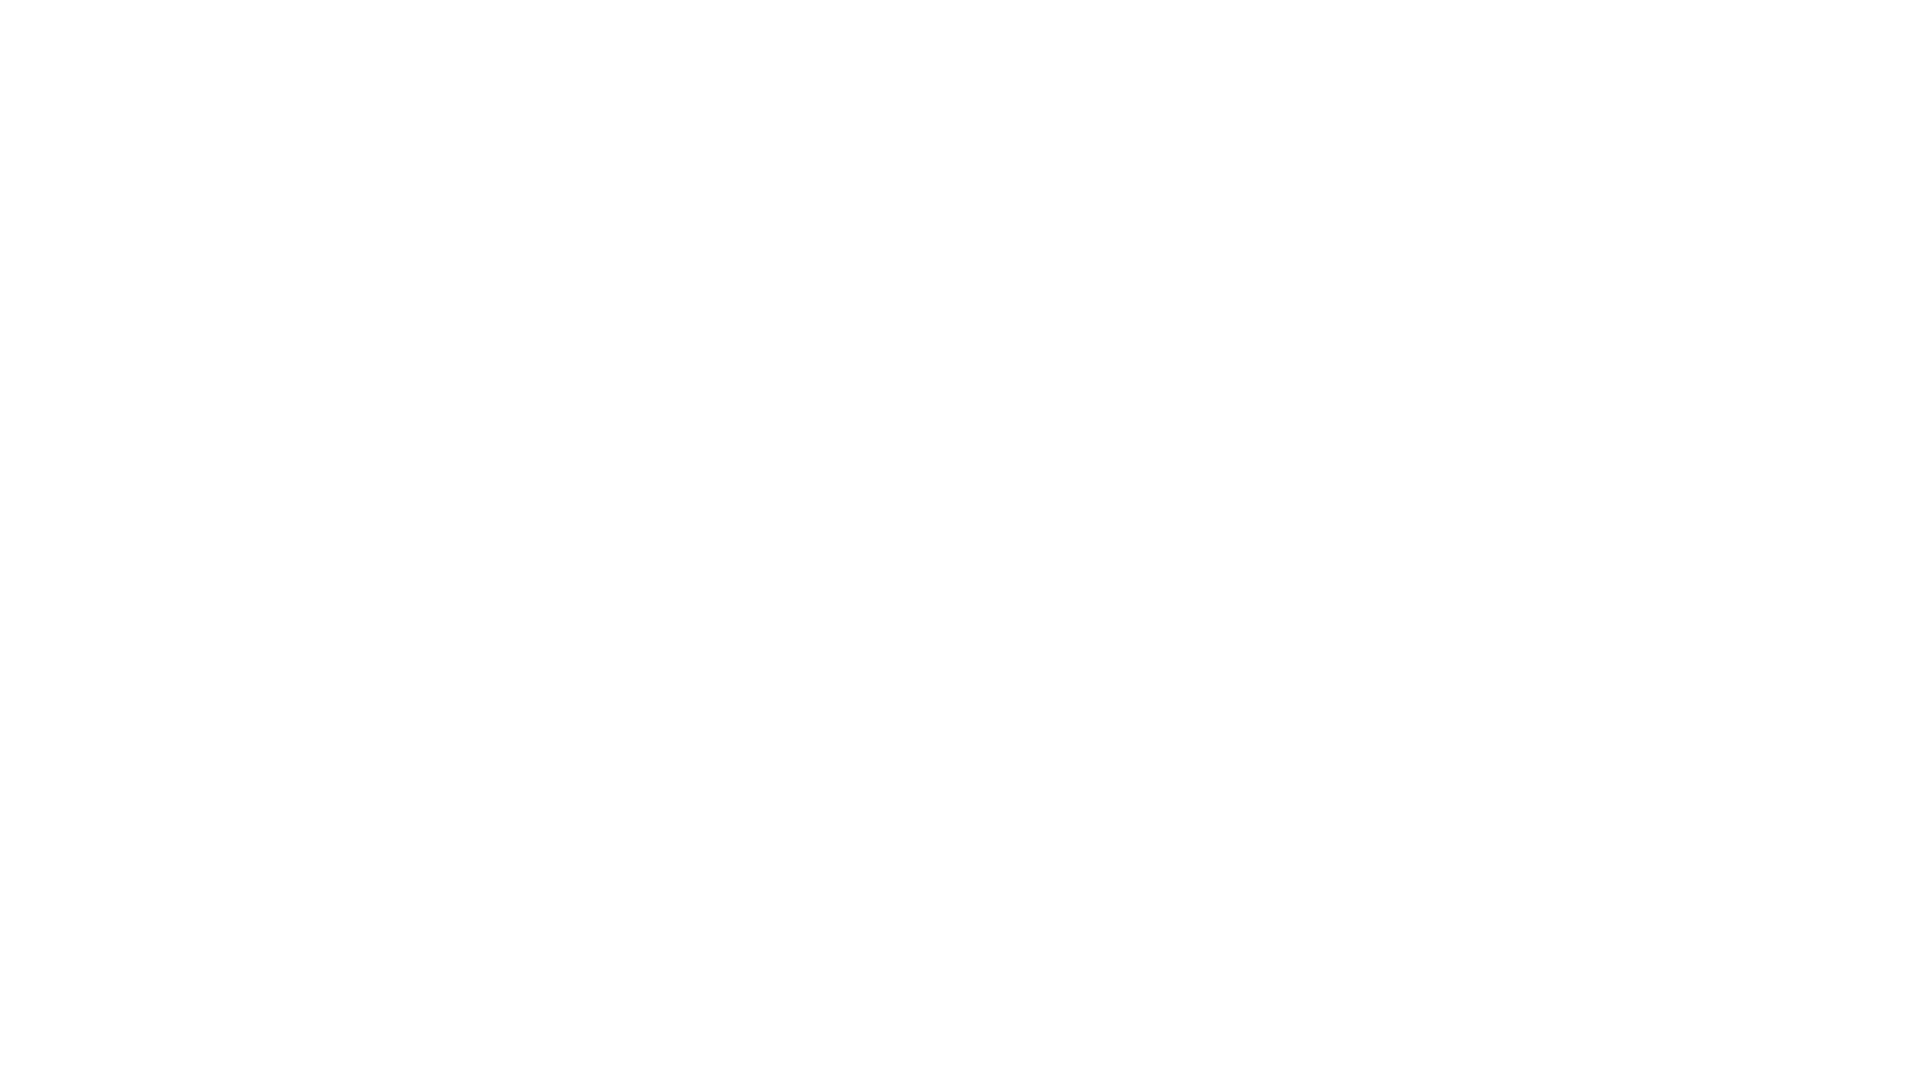

Scrolled down 250 pixels (iteration 7/10)
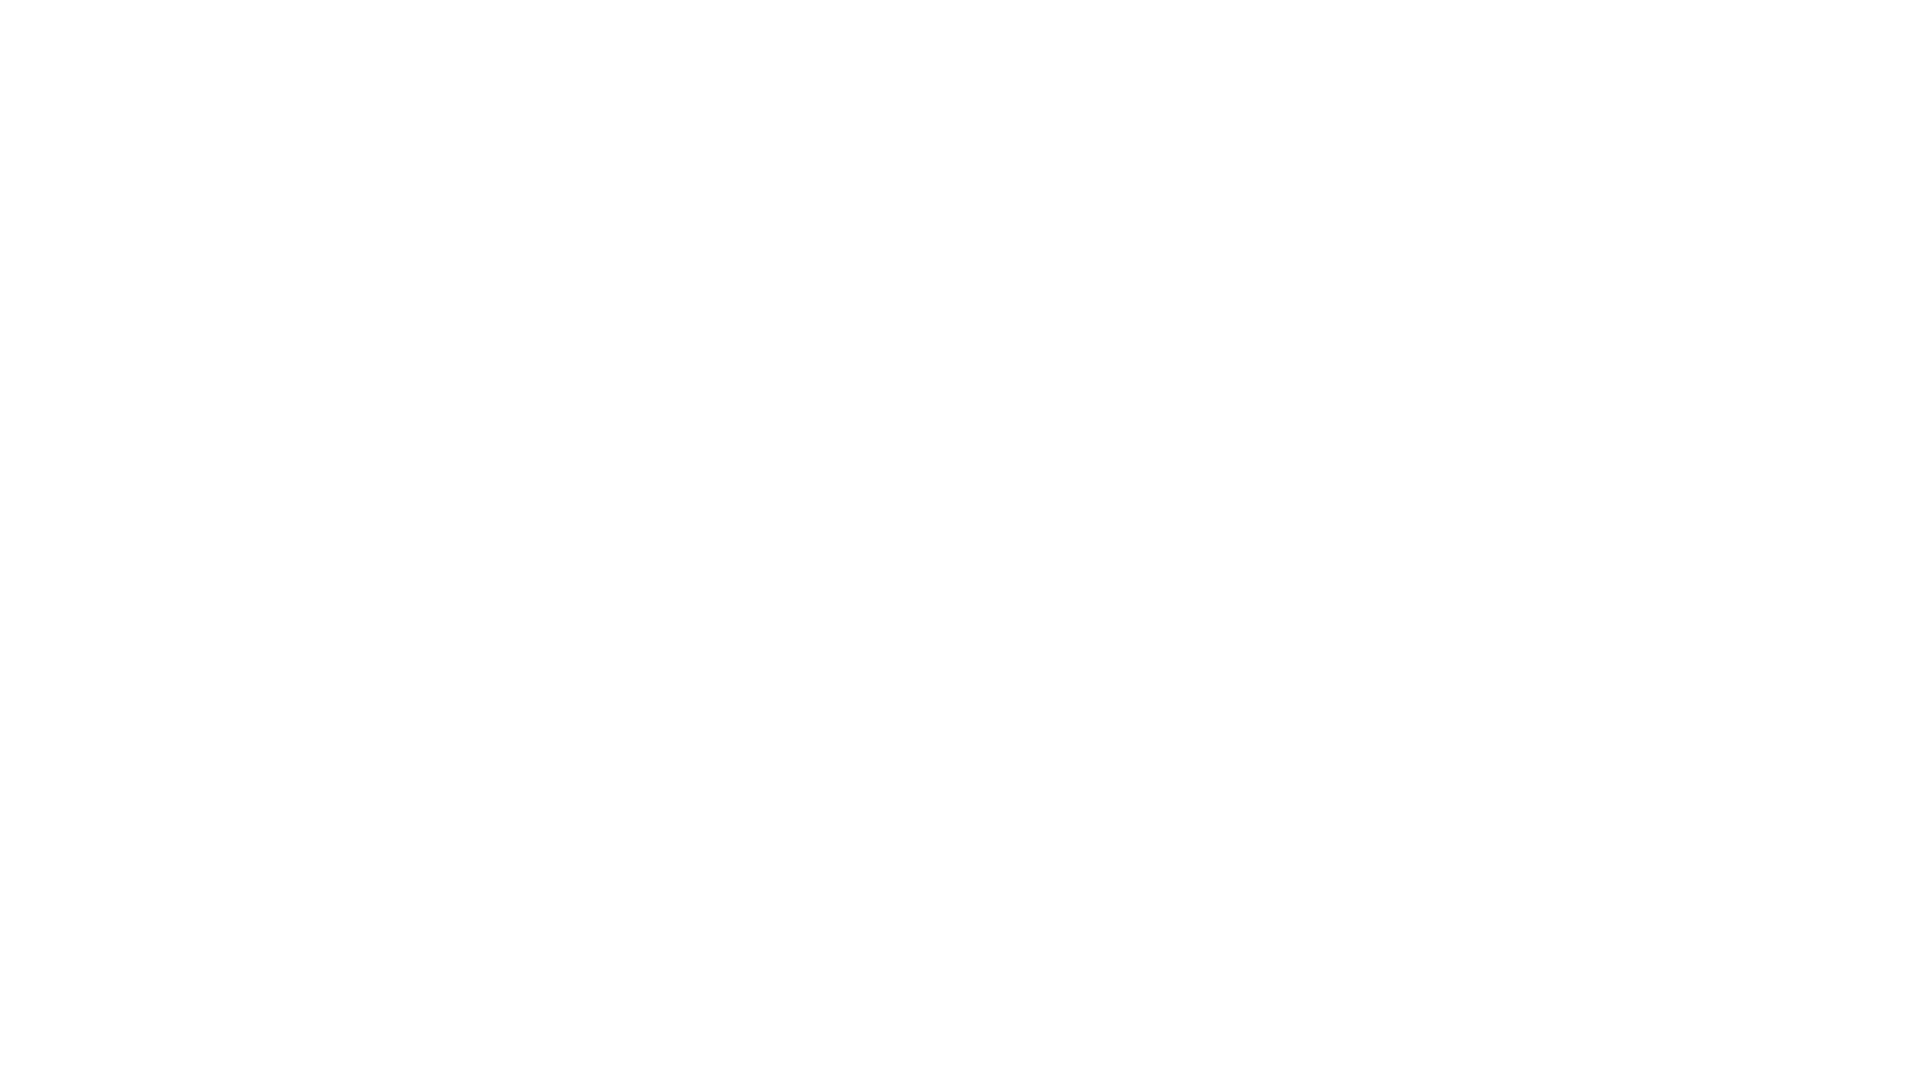

Waited 1 second for content to load after scroll
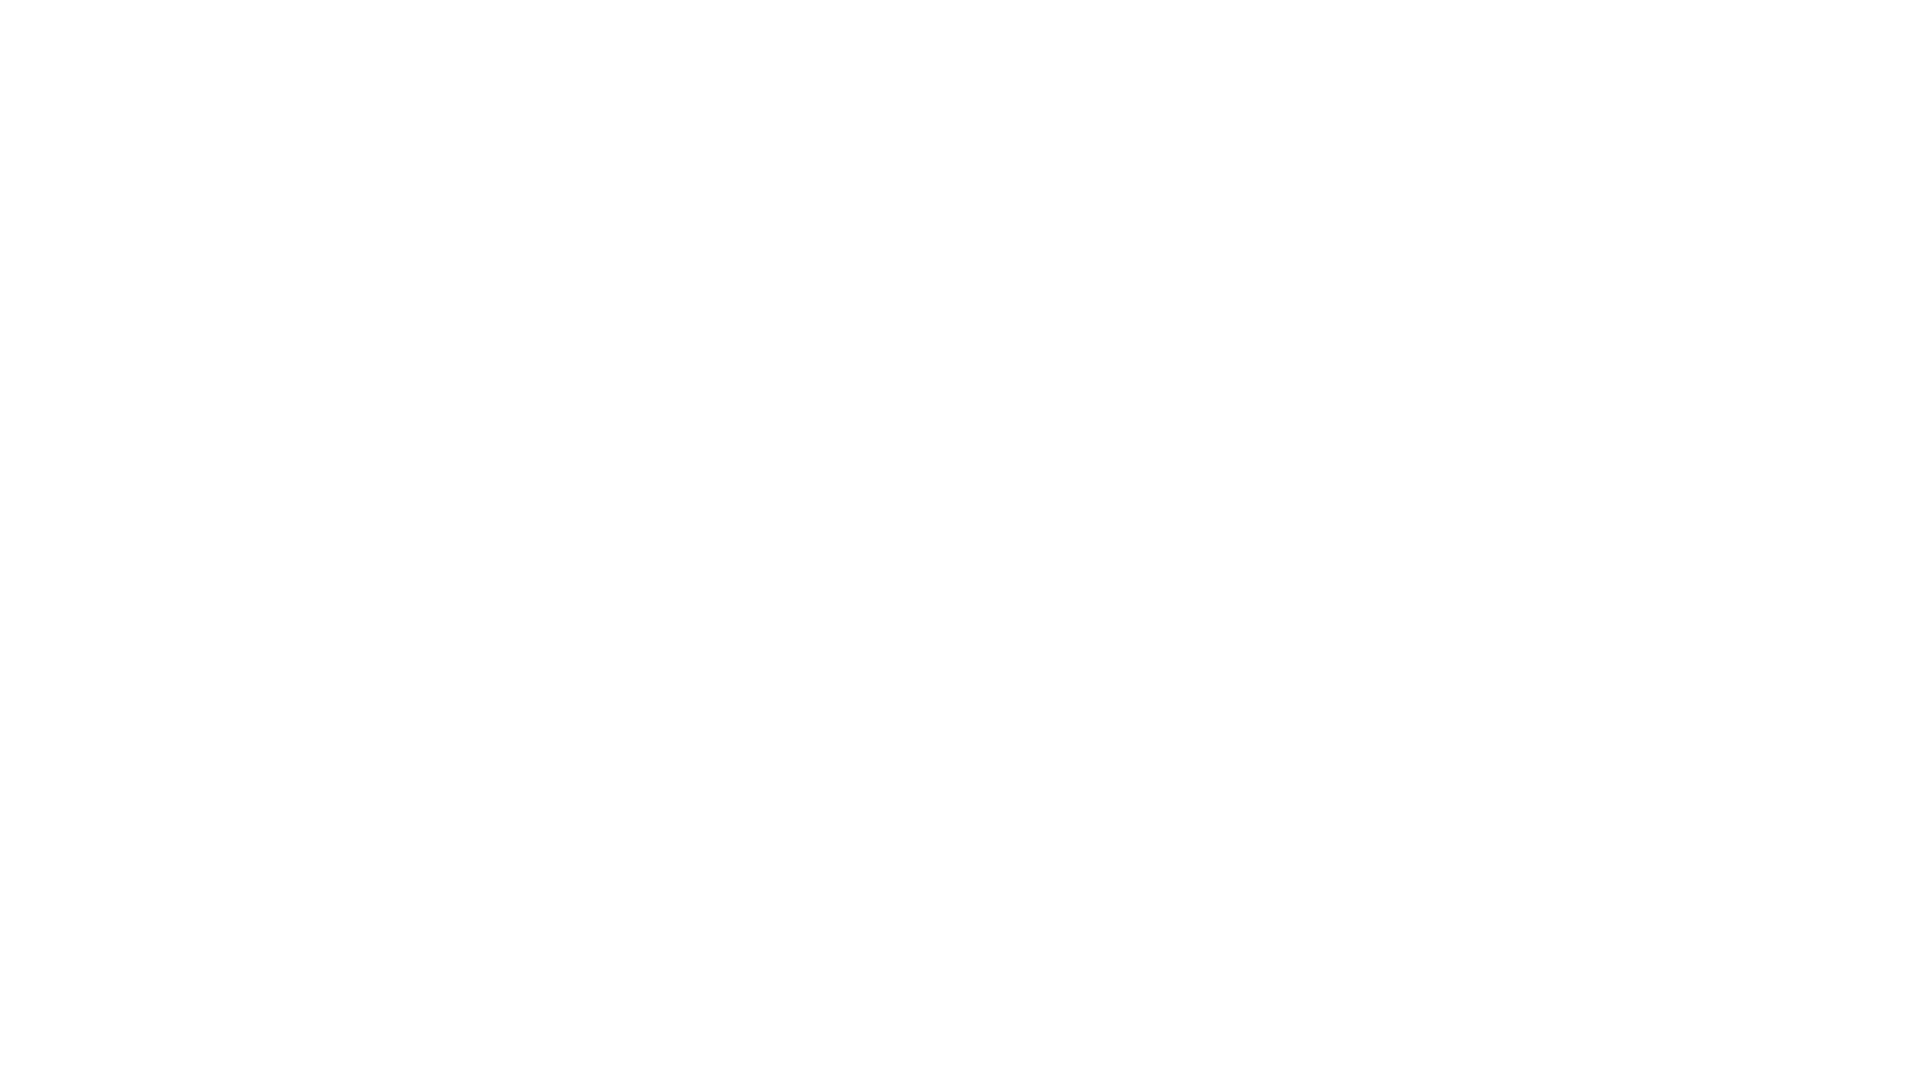

Scrolled down 250 pixels (iteration 8/10)
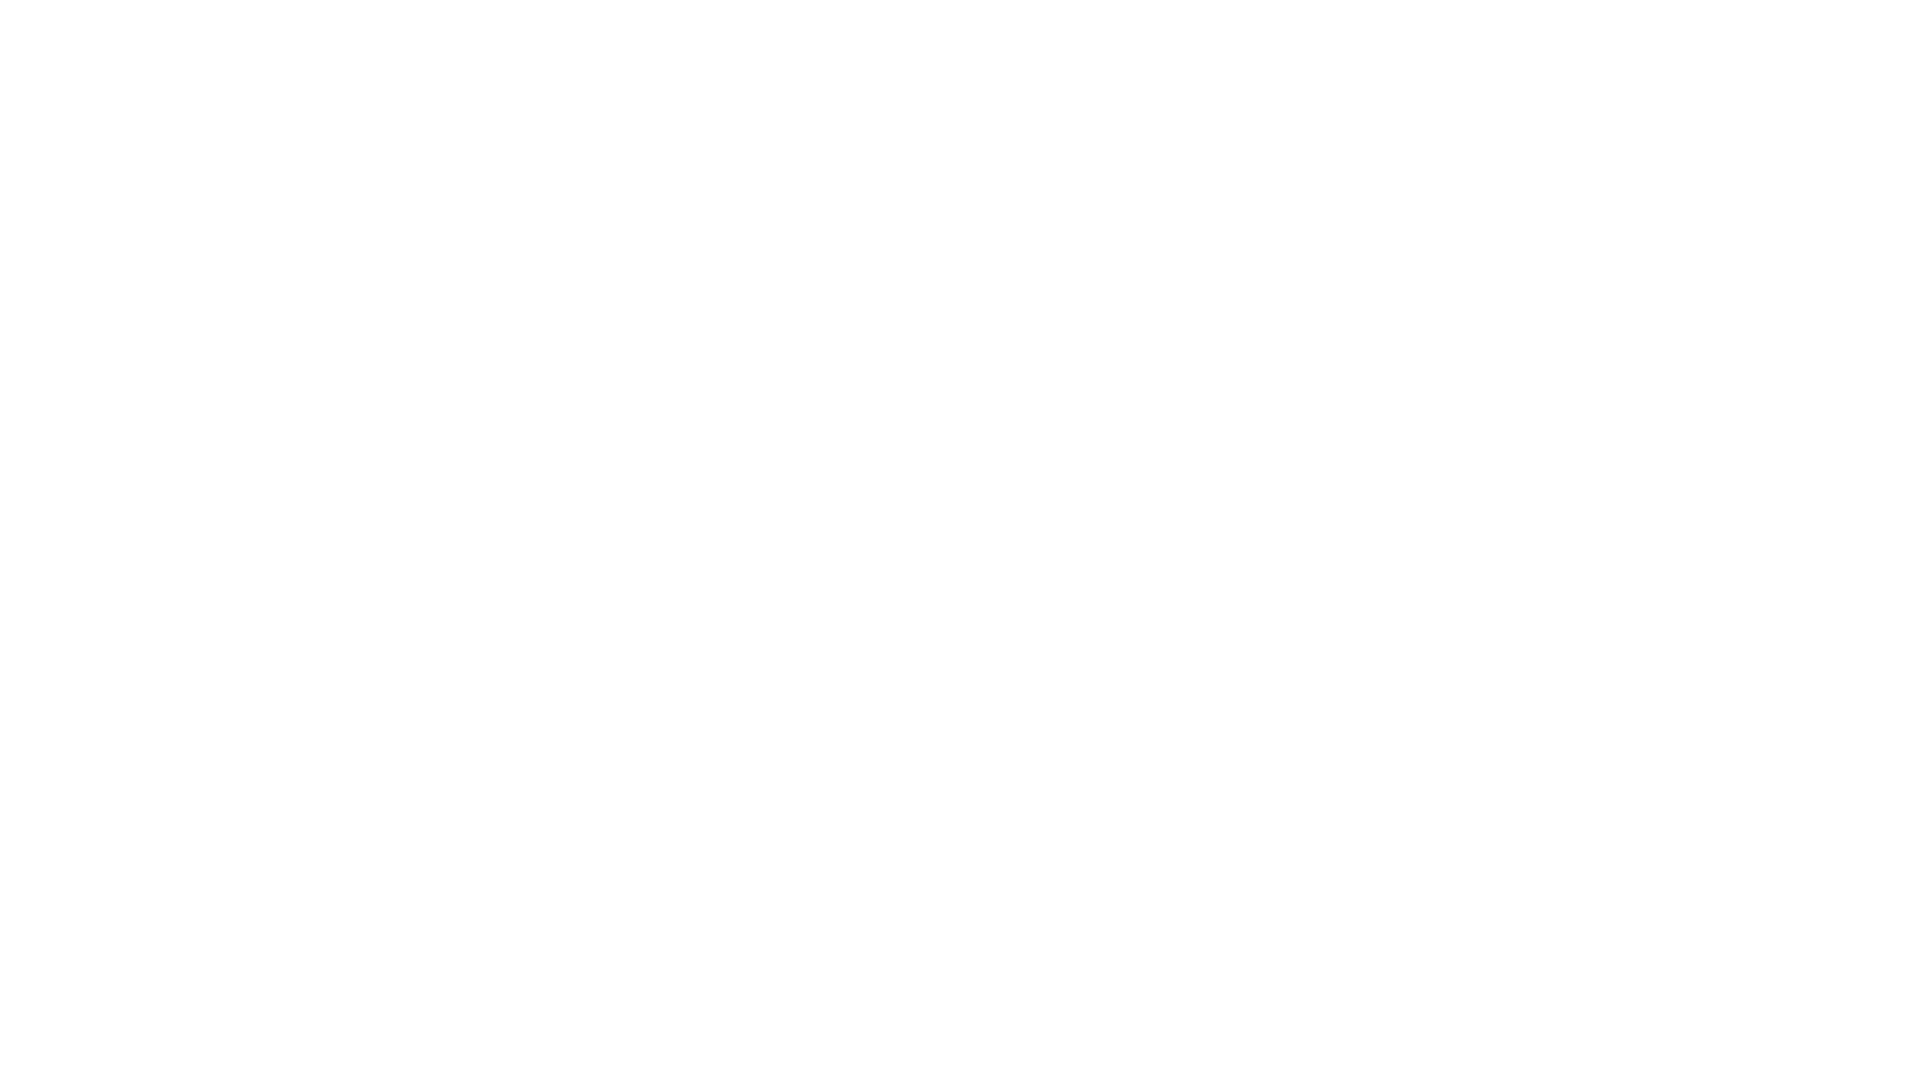

Waited 1 second for content to load after scroll
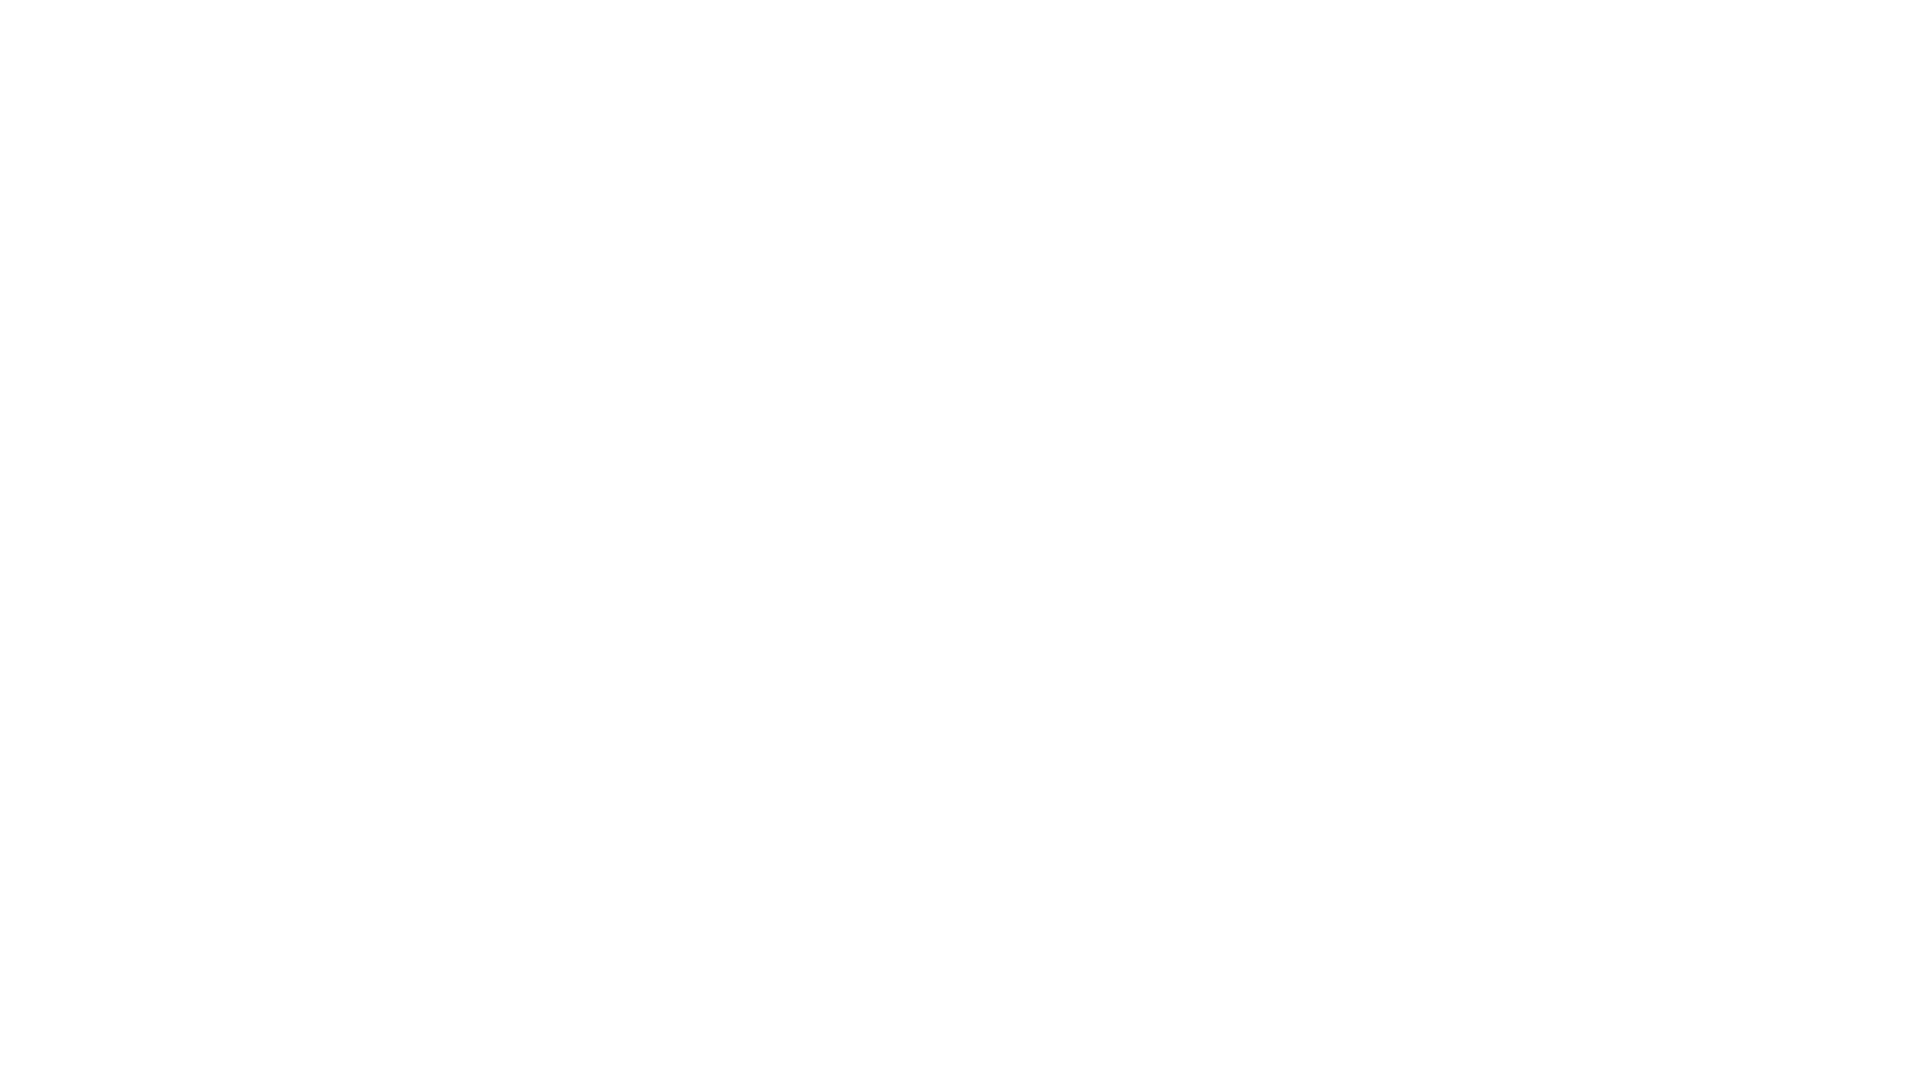

Scrolled down 250 pixels (iteration 9/10)
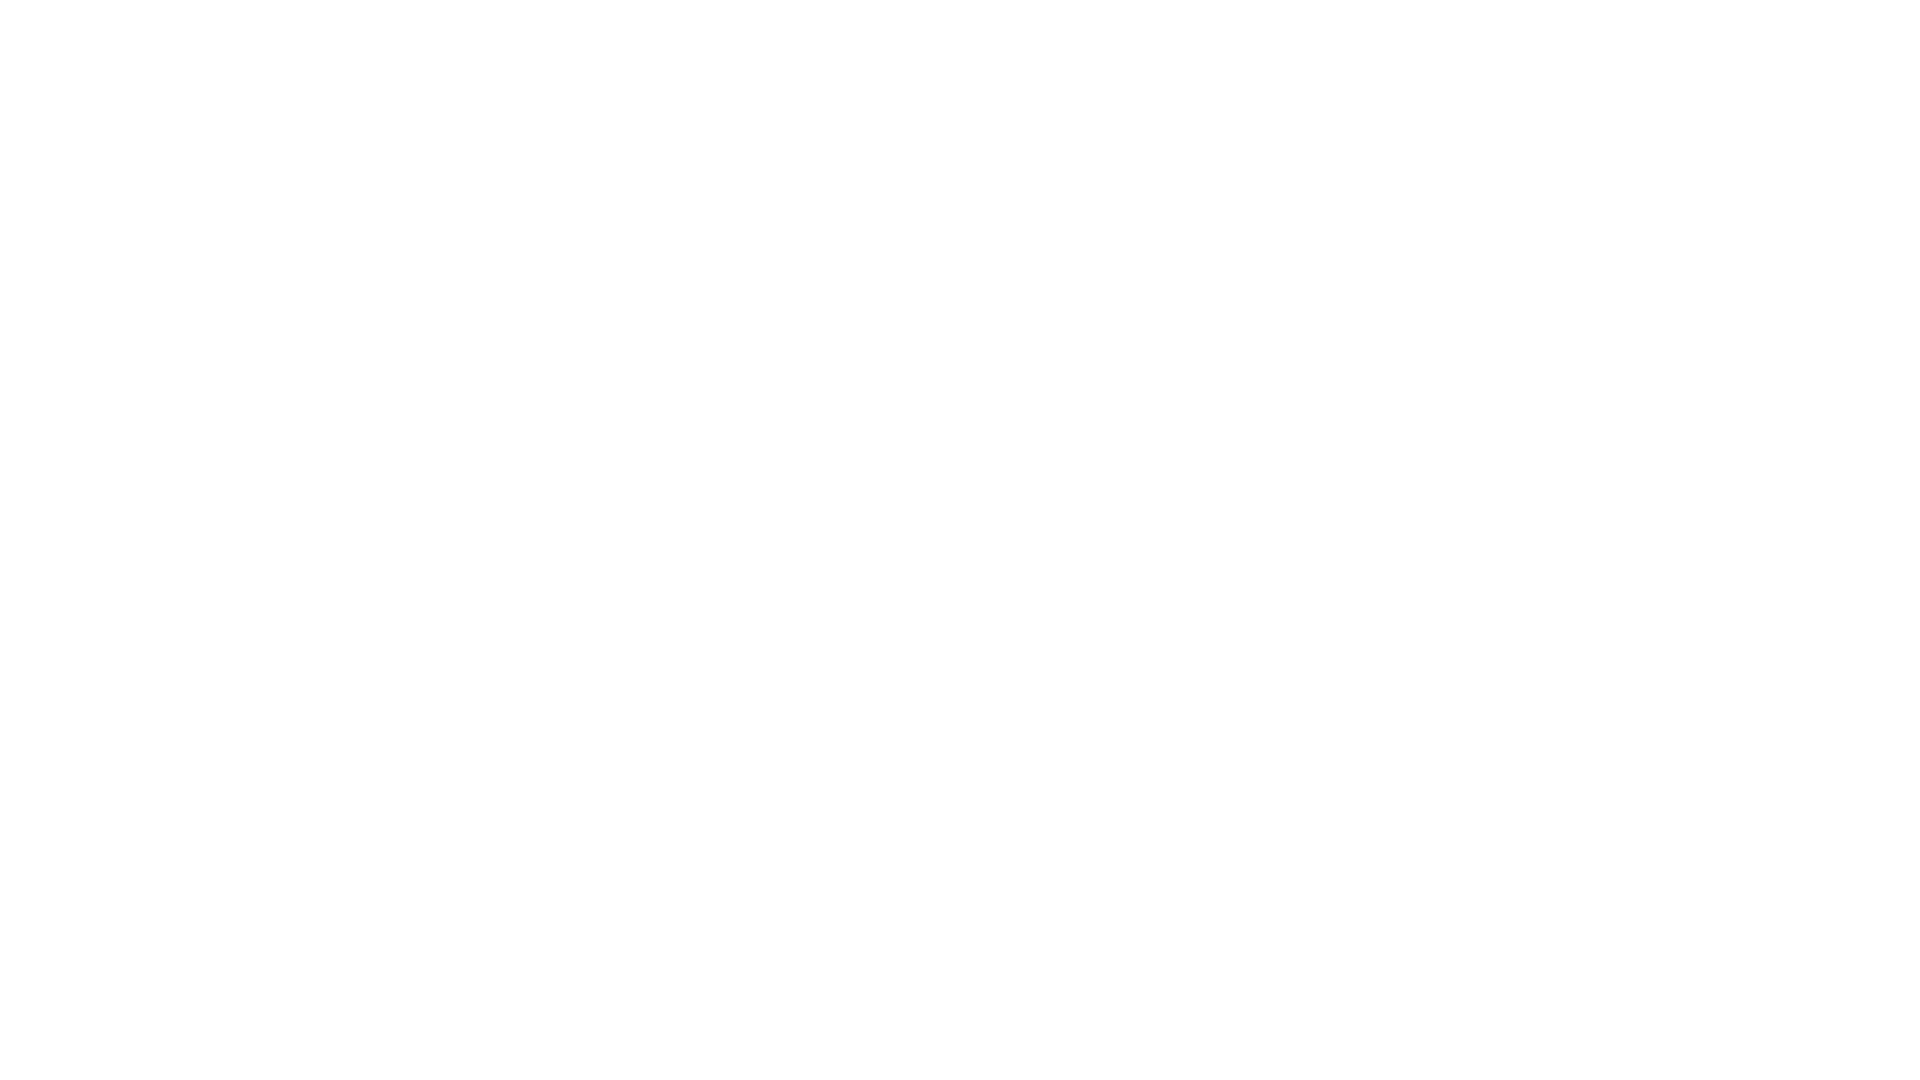

Waited 1 second for content to load after scroll
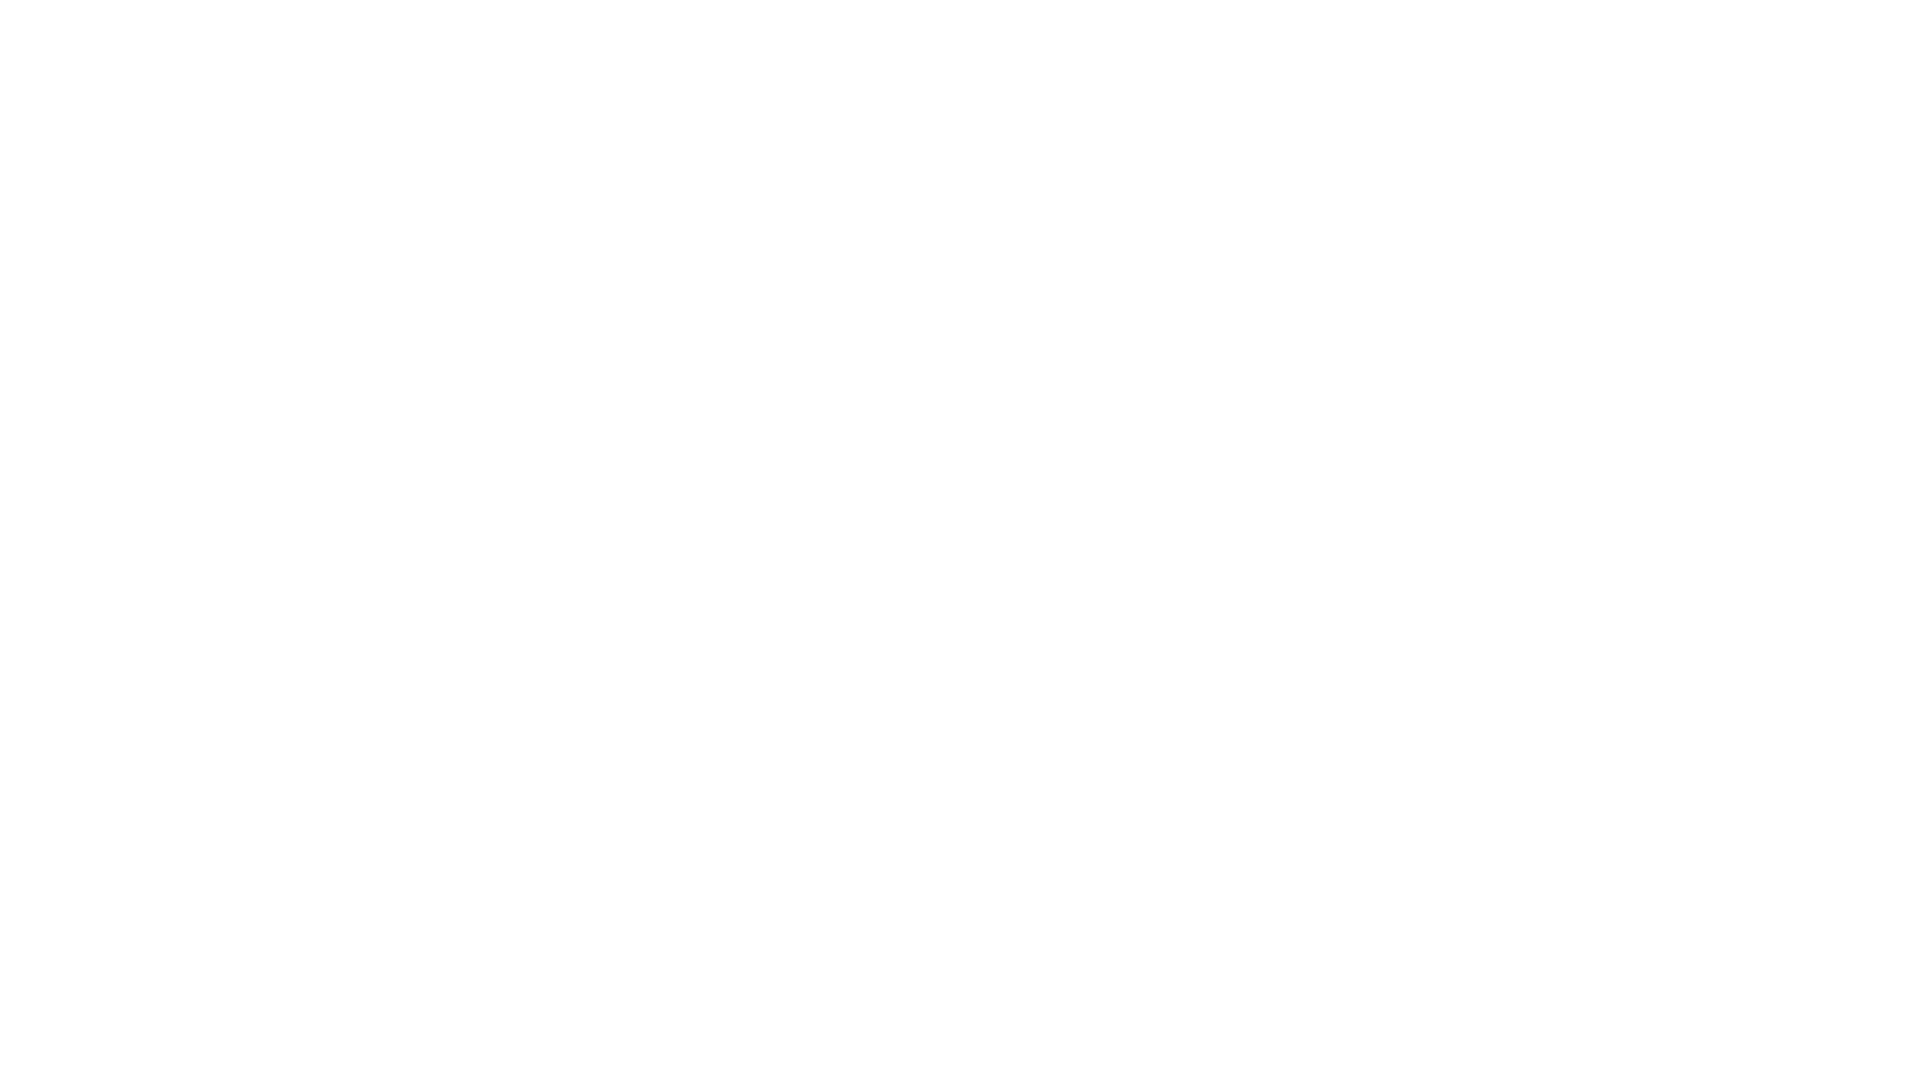

Scrolled down 250 pixels (iteration 10/10)
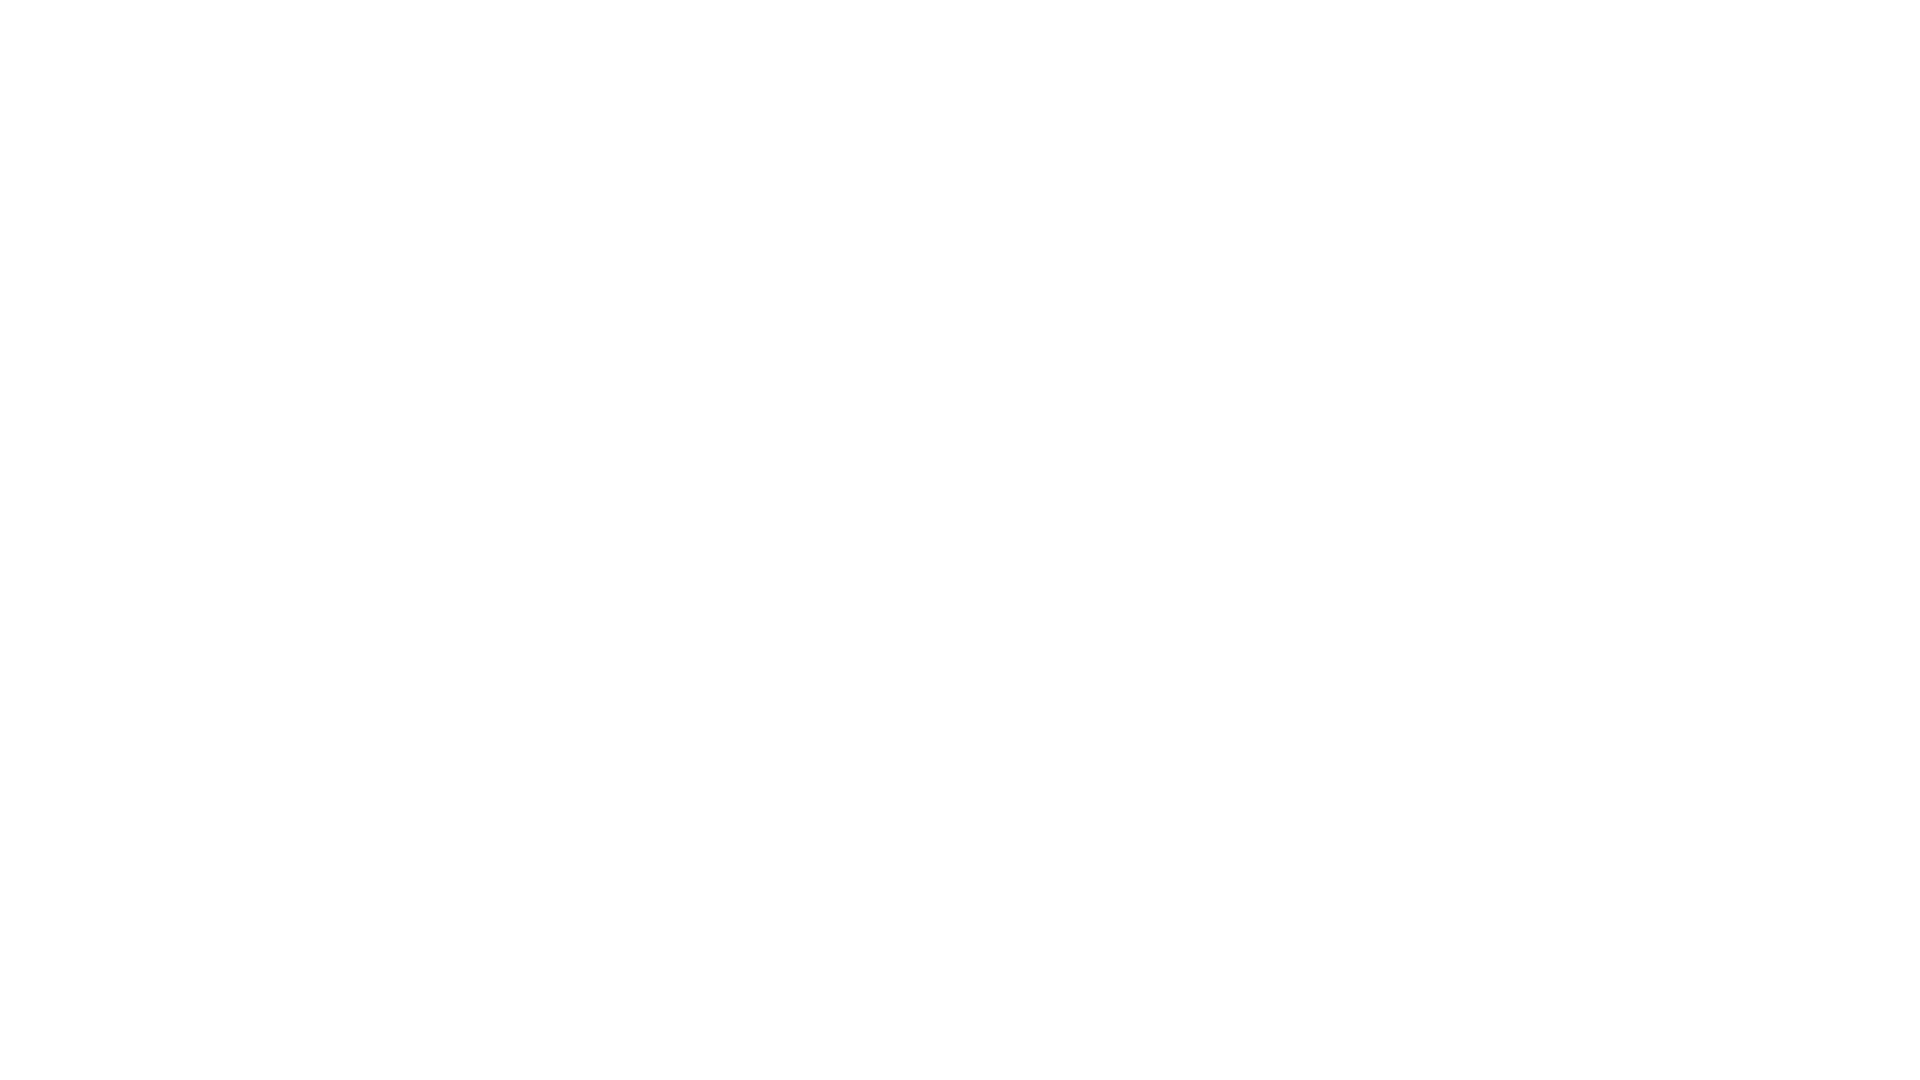

Waited 1 second for content to load after scroll
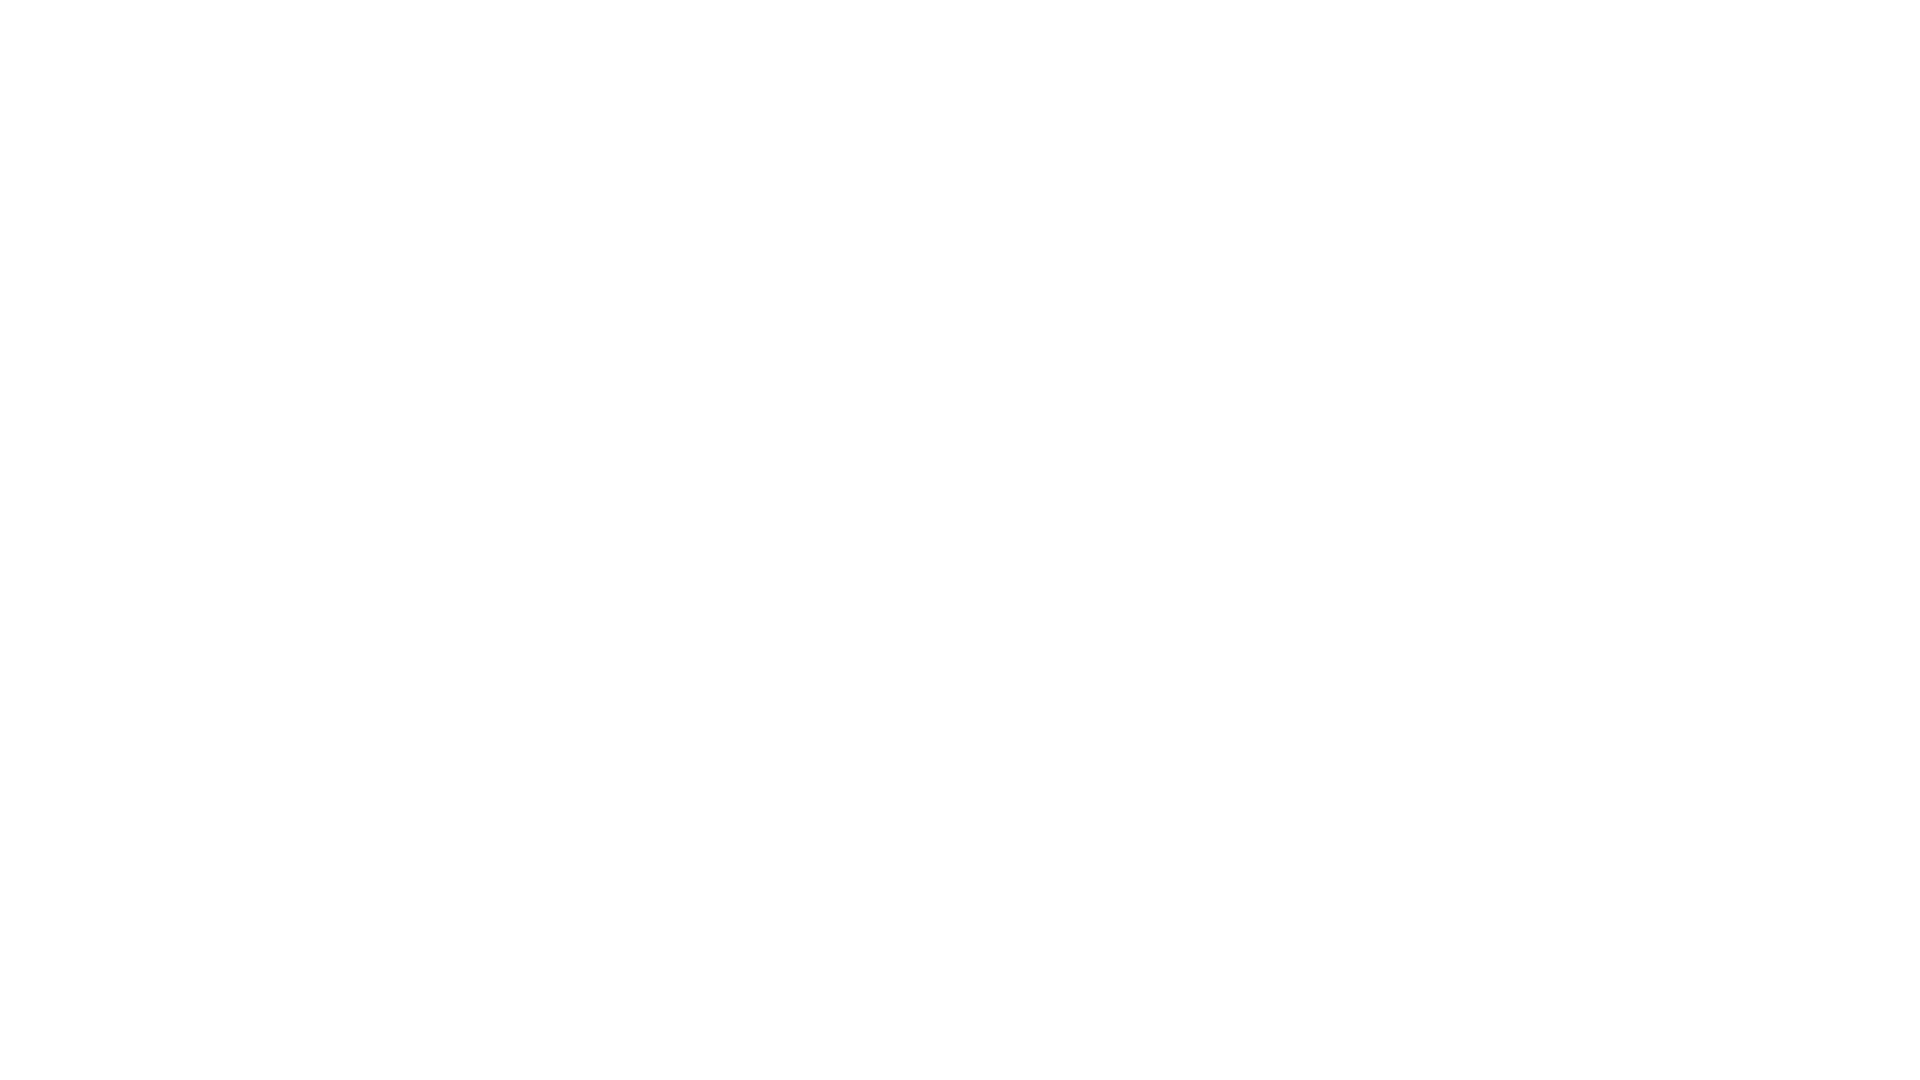

Final wait to observe scrolled content
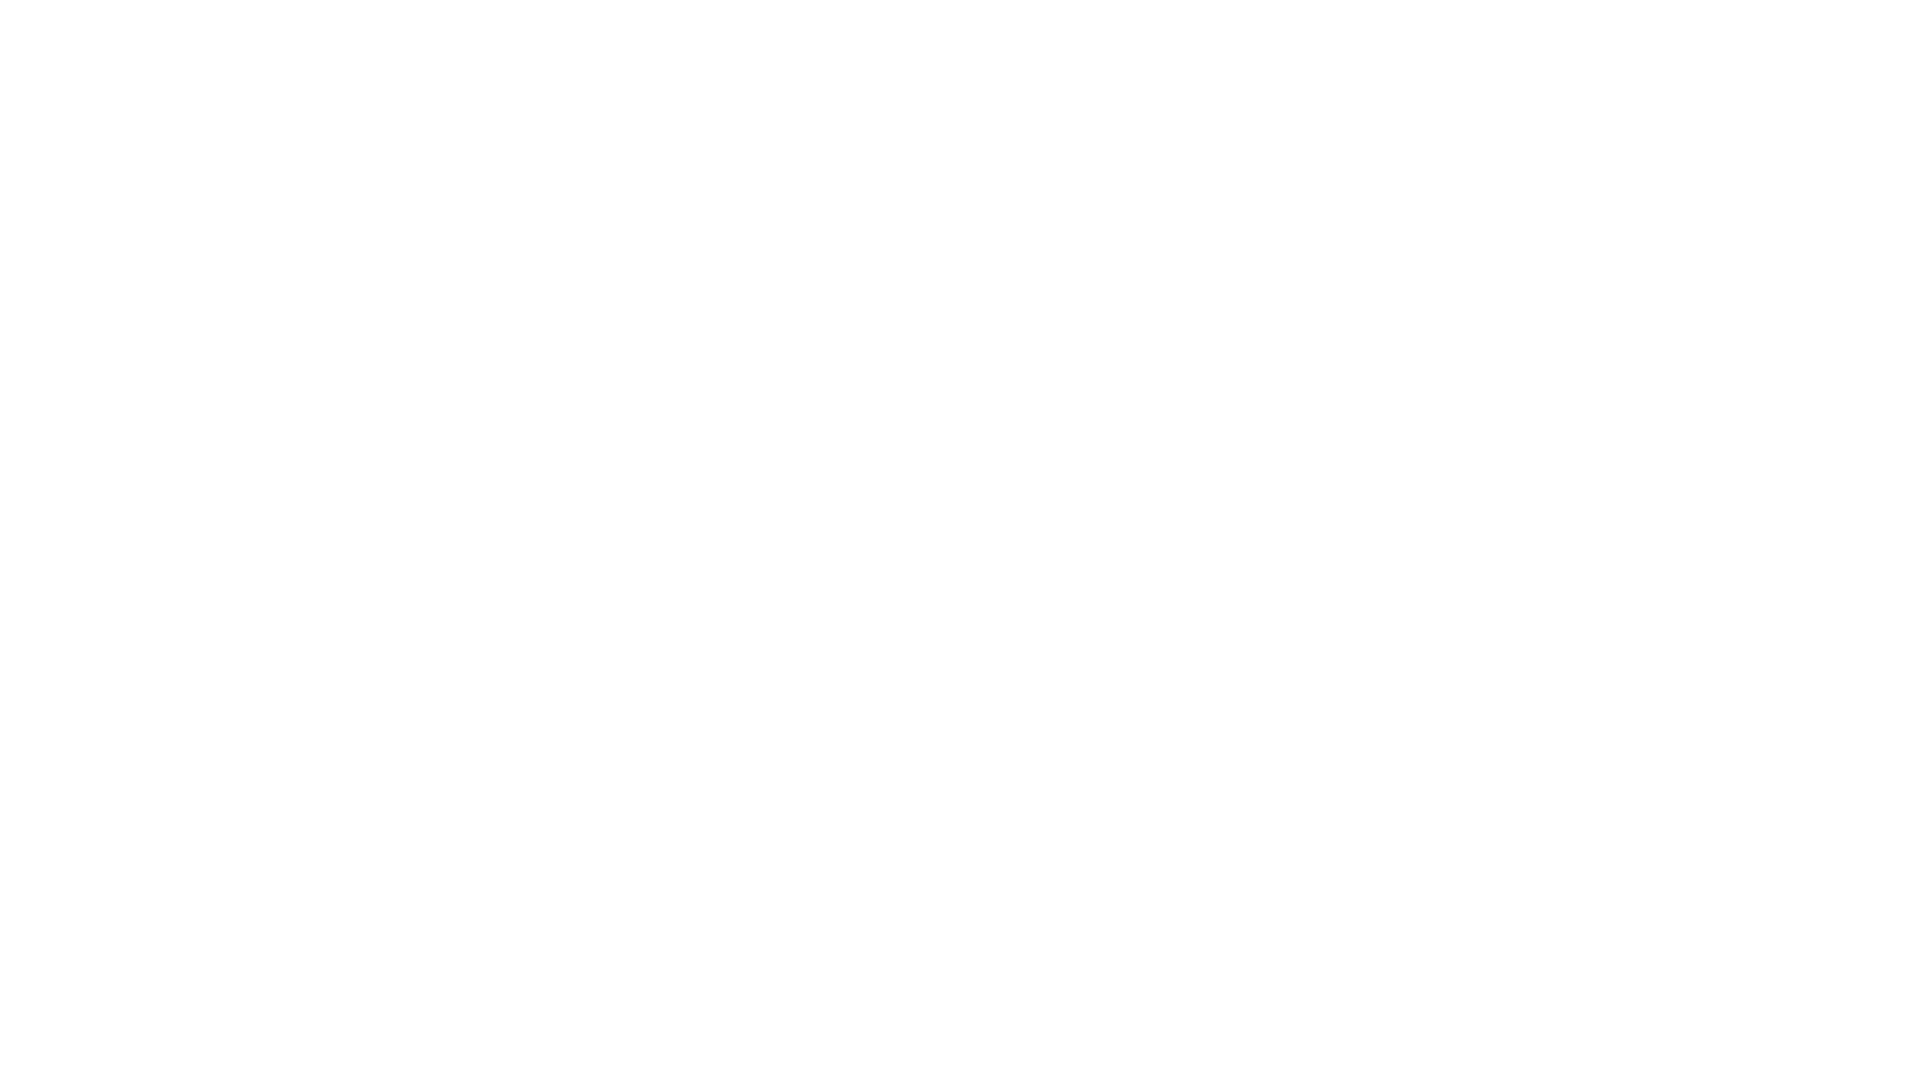

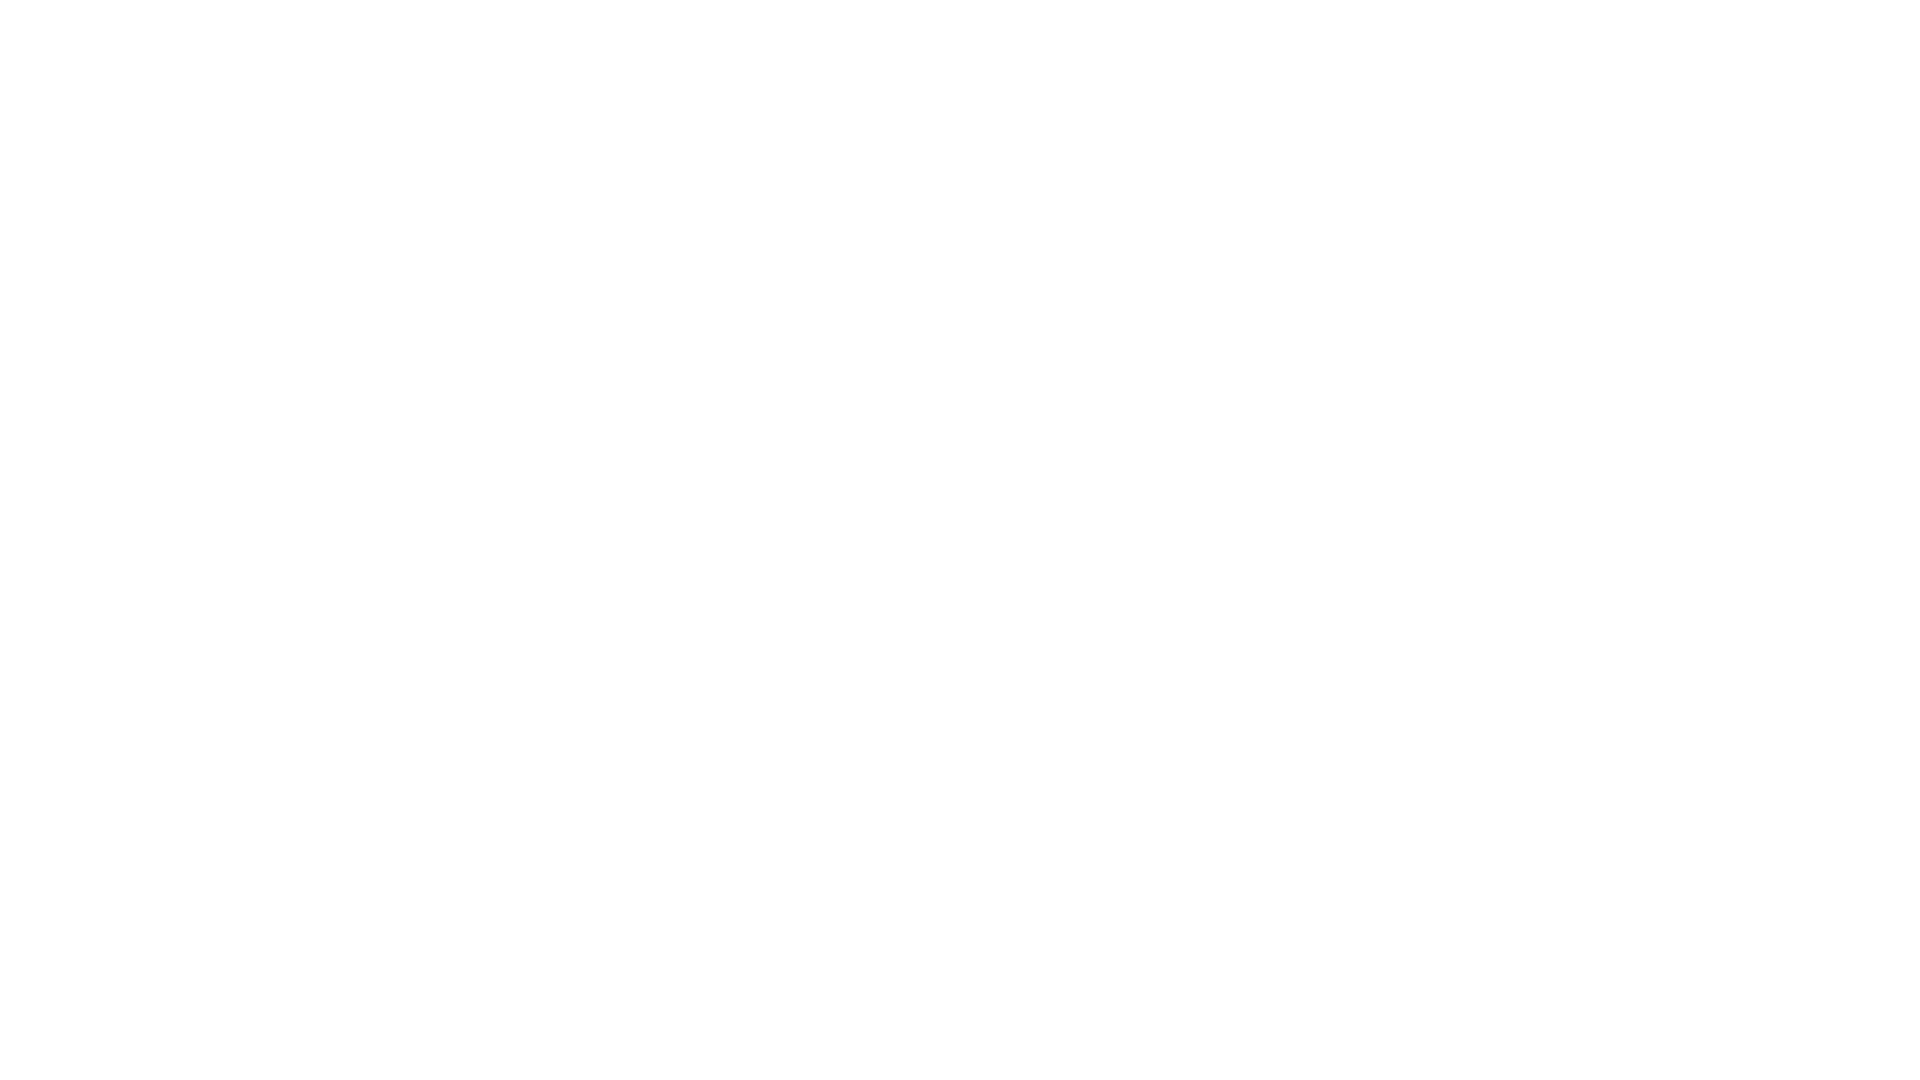